Navigates to SpiceJet website and checks for images on the page by verifying image elements are loaded

Starting URL: https://www.spicejet.com/

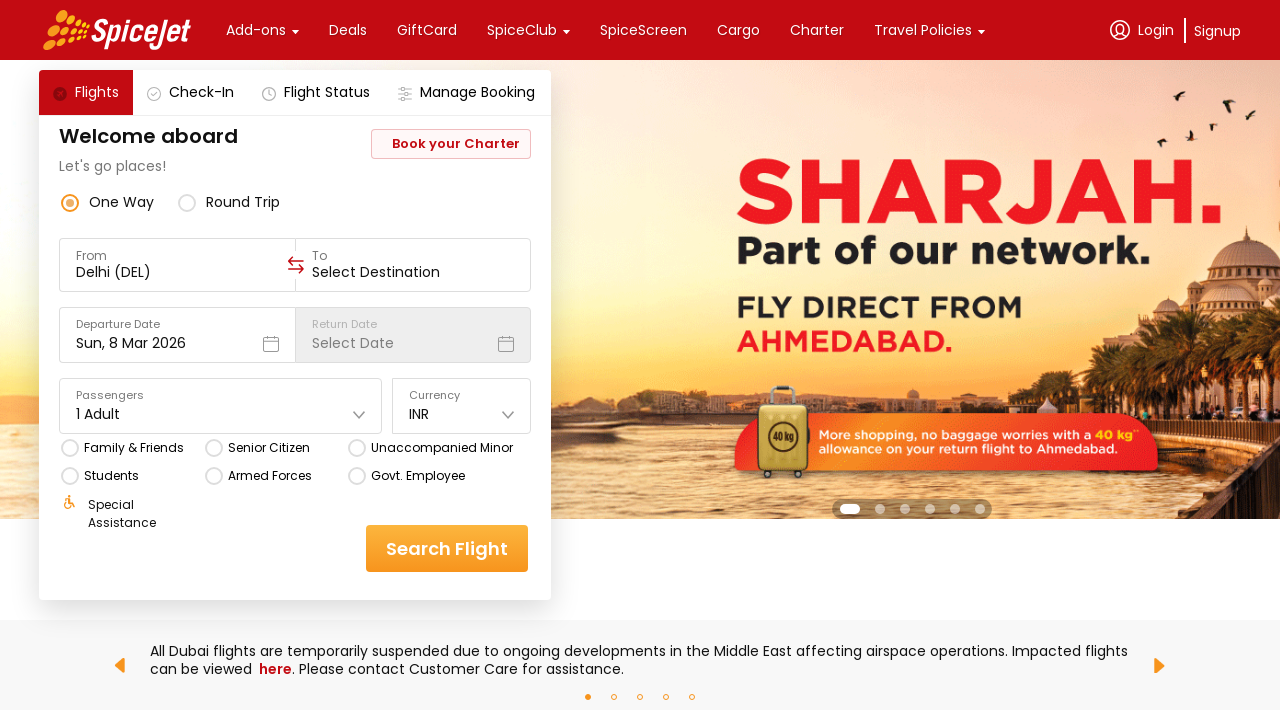

Waited for image elements to be present on SpiceJet website
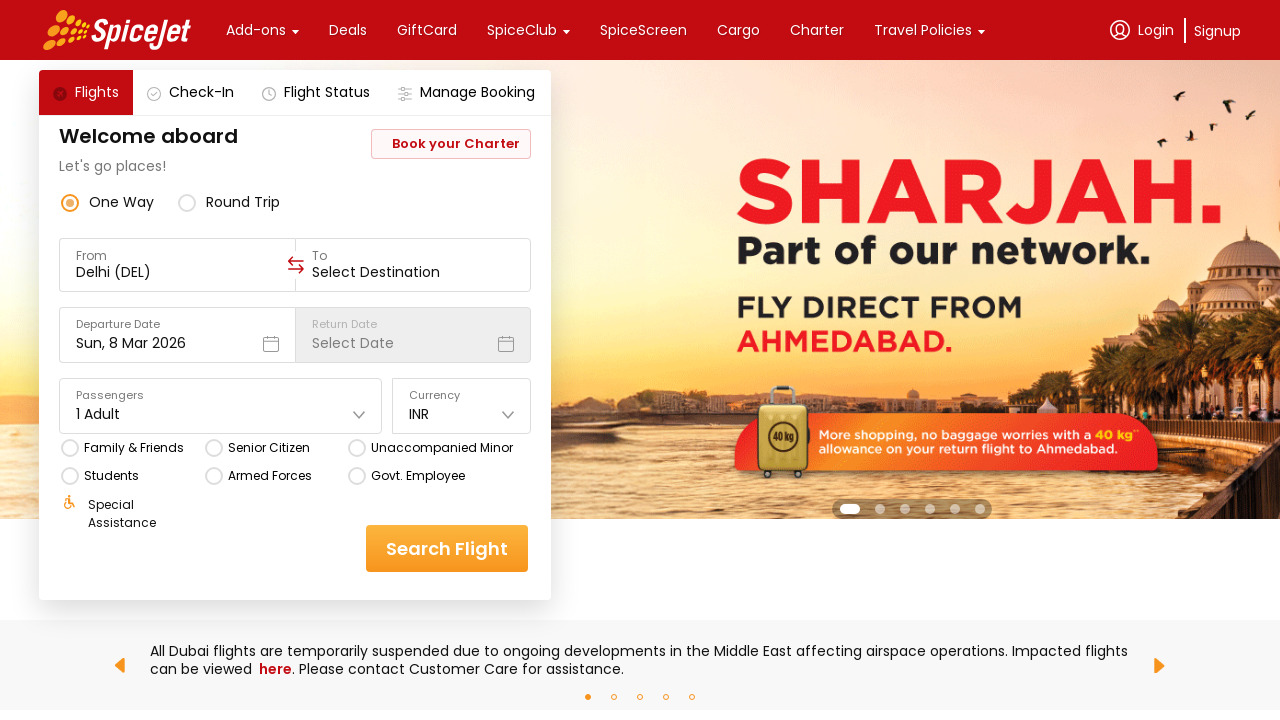

Located all image elements on the page
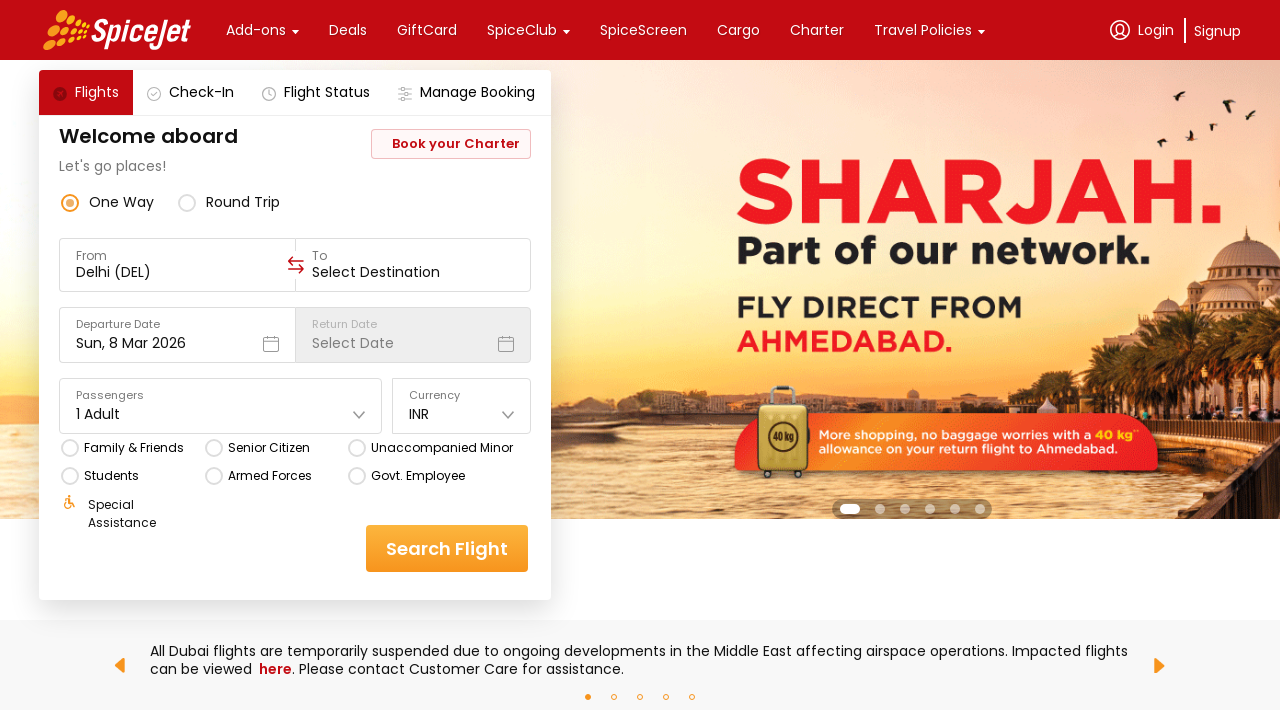

Total number of images found: 32
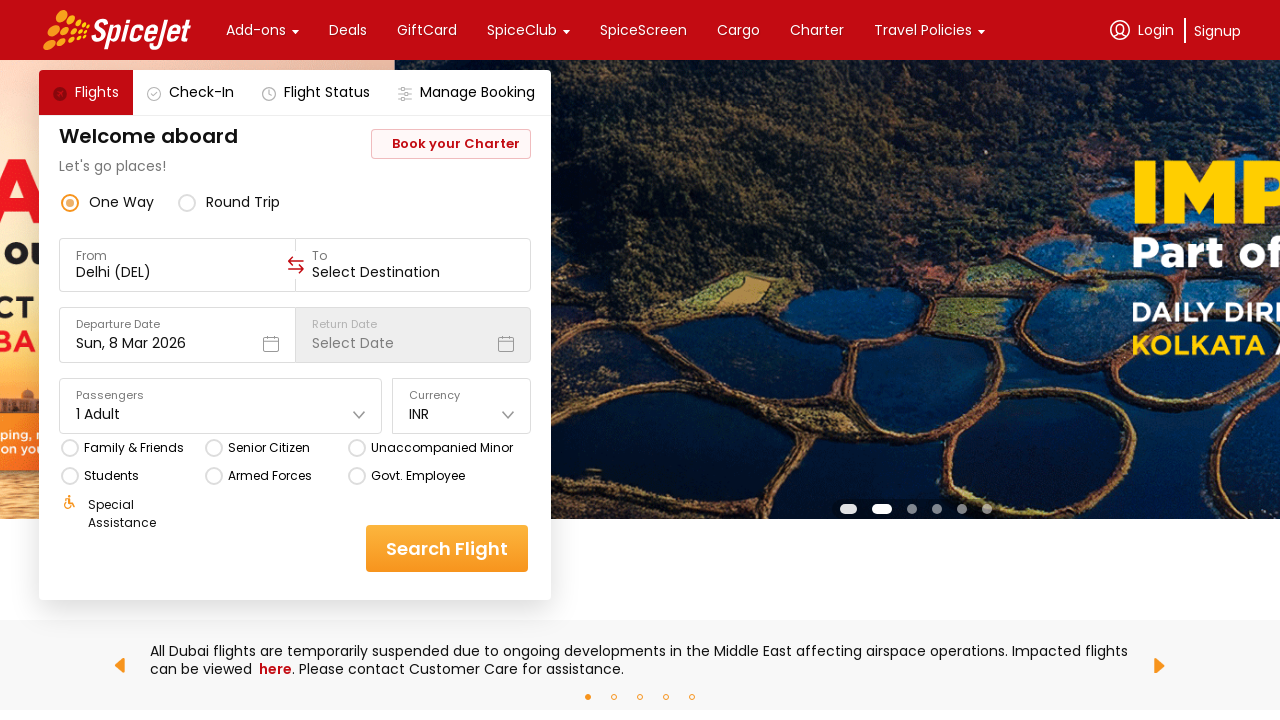

Selected image 1 of 32 for verification
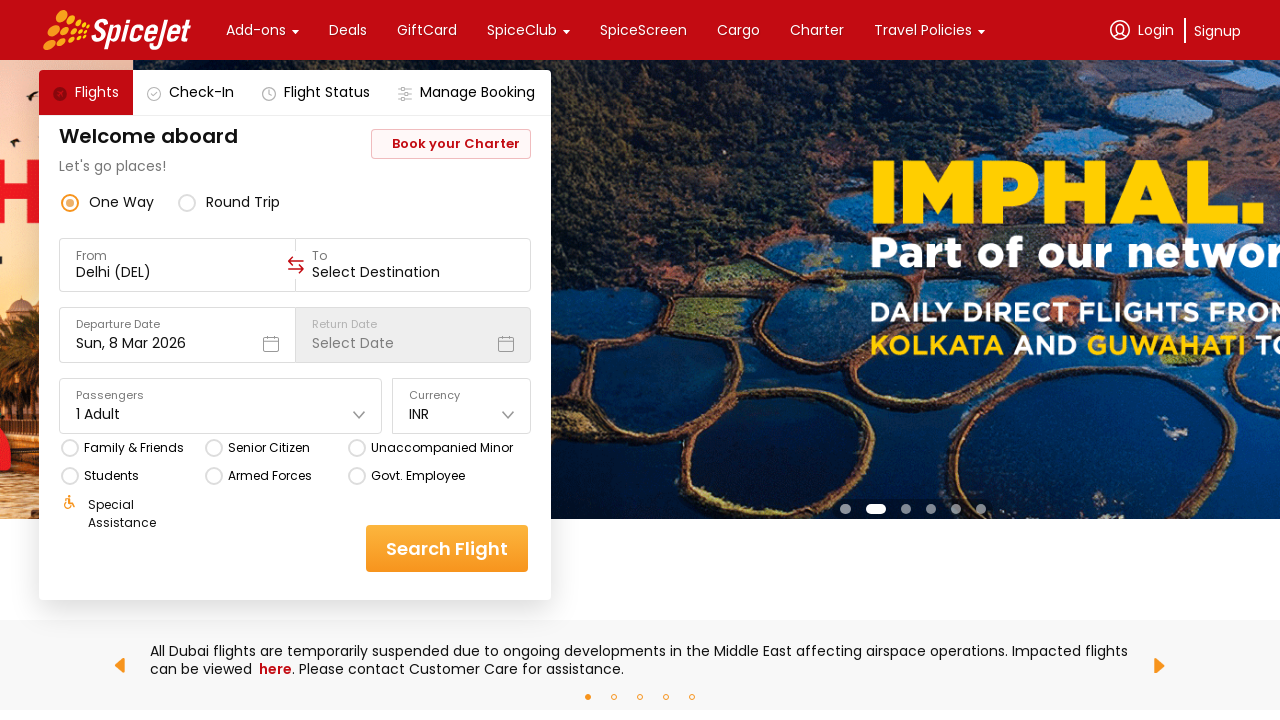

Evaluated naturalWidth property of image 1: 1920
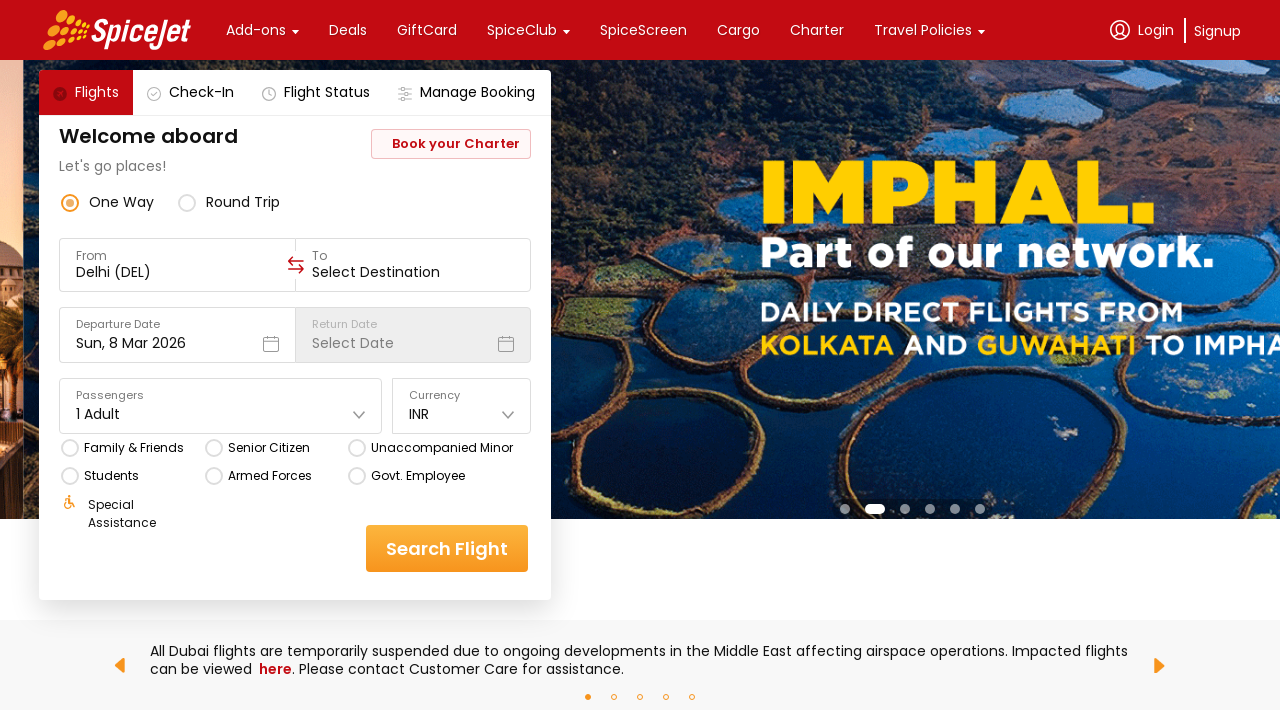

Selected image 2 of 32 for verification
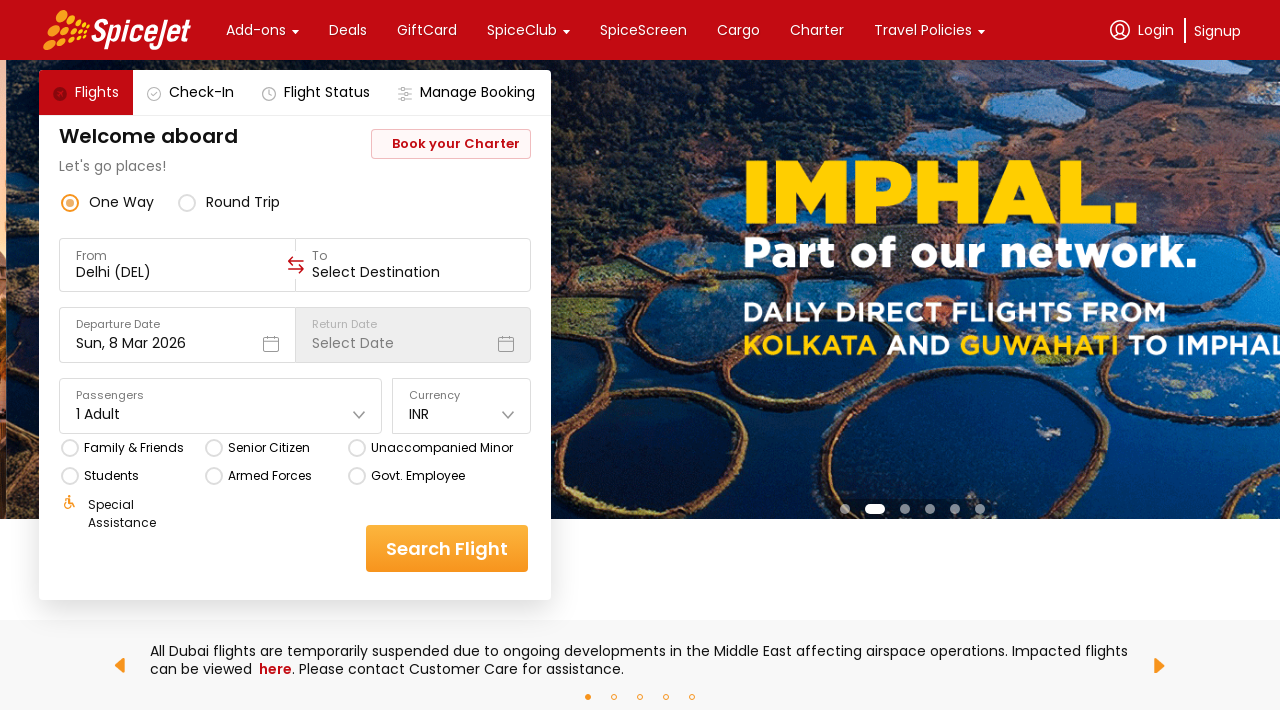

Evaluated naturalWidth property of image 2: 1920
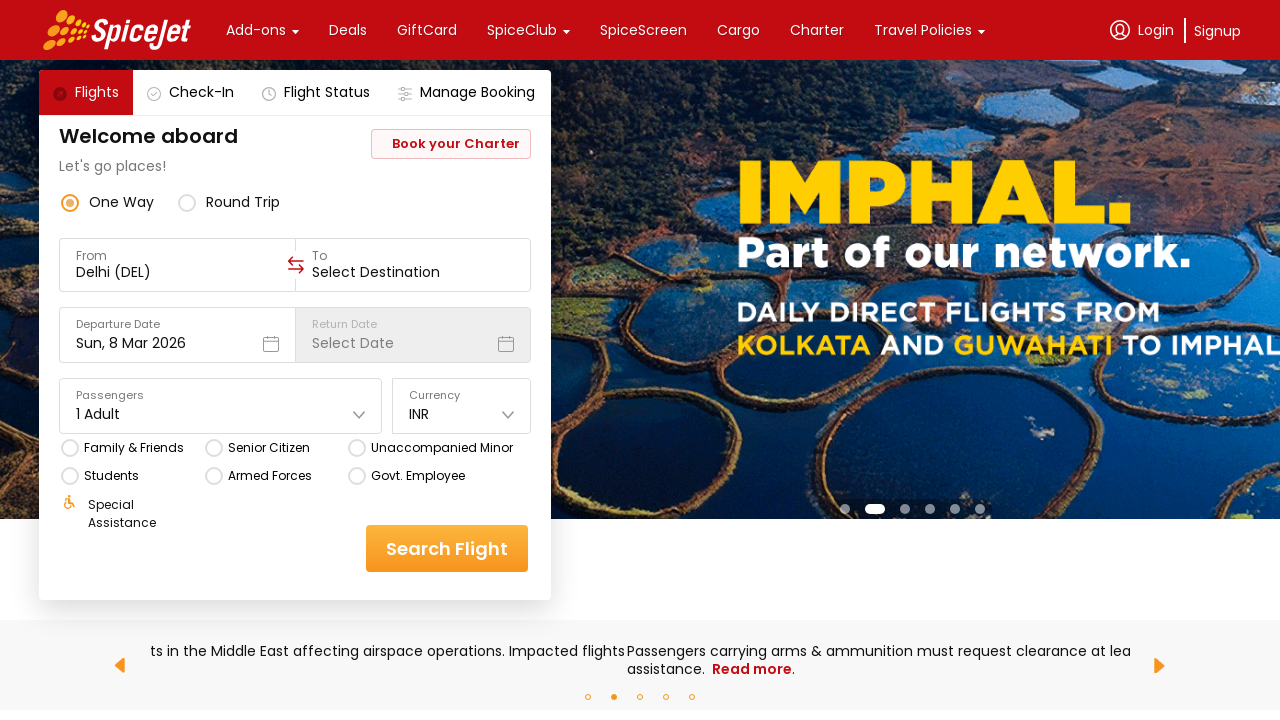

Selected image 3 of 32 for verification
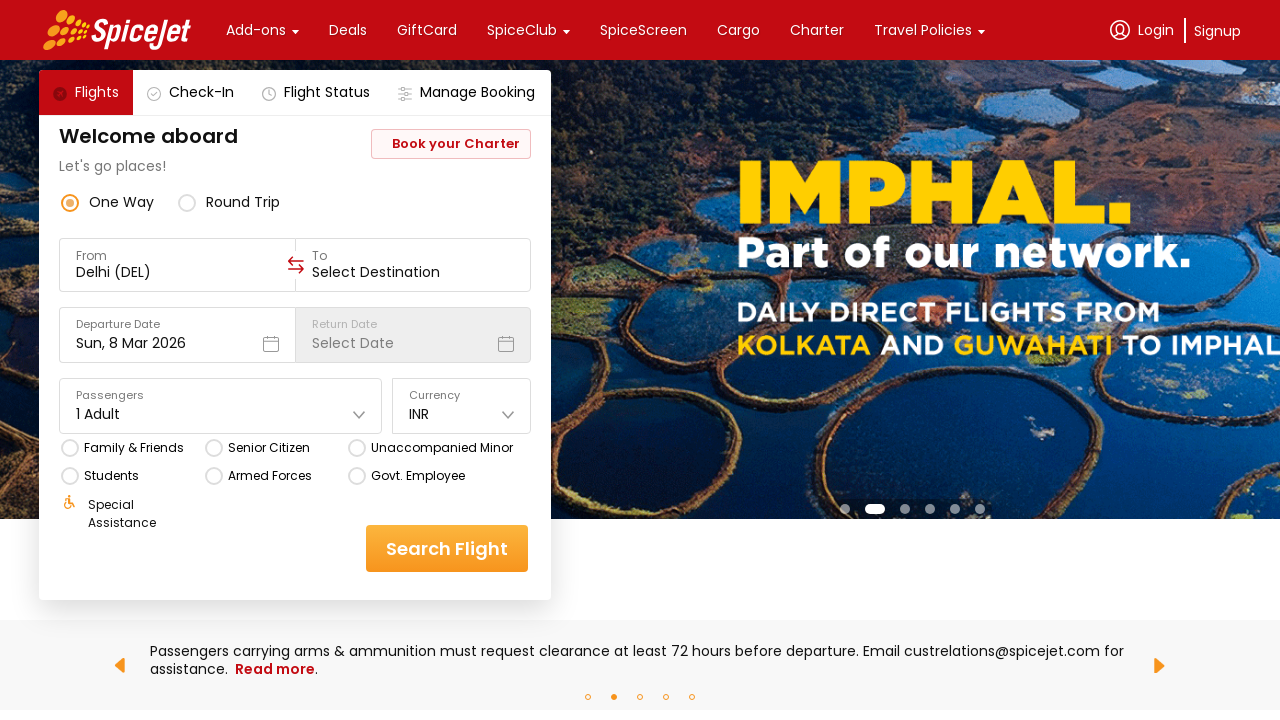

Evaluated naturalWidth property of image 3: 1920
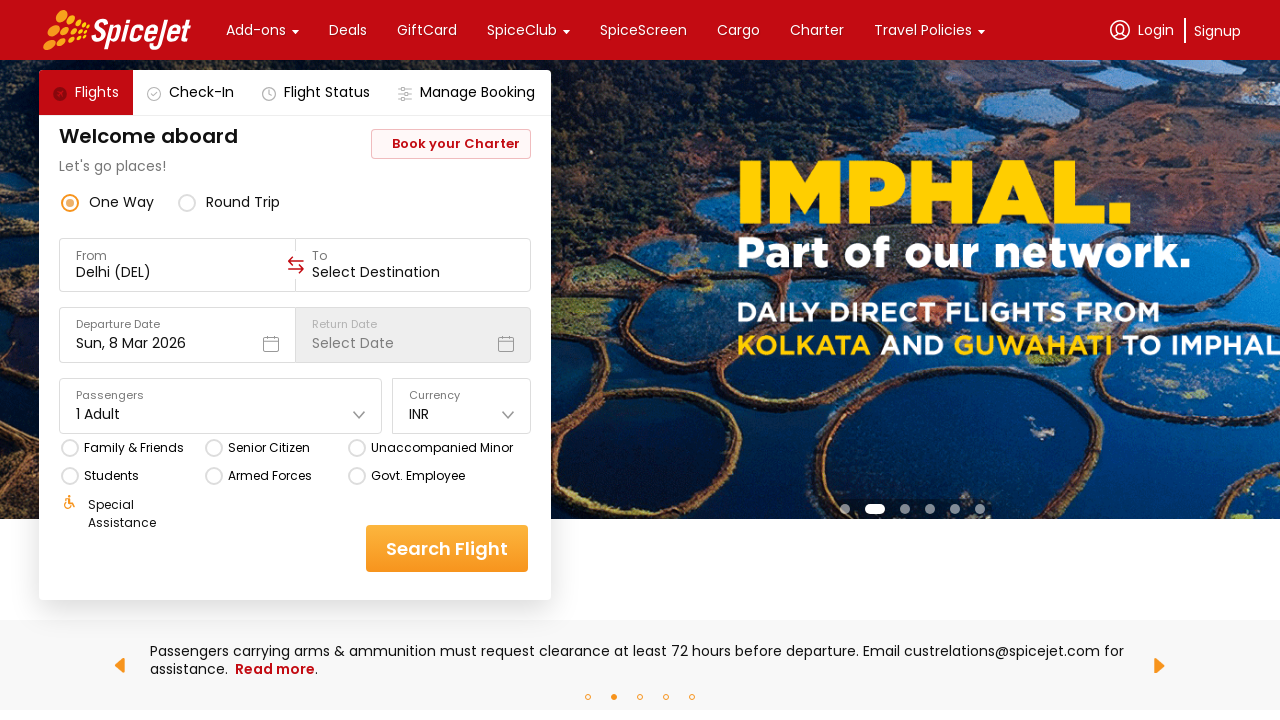

Selected image 4 of 32 for verification
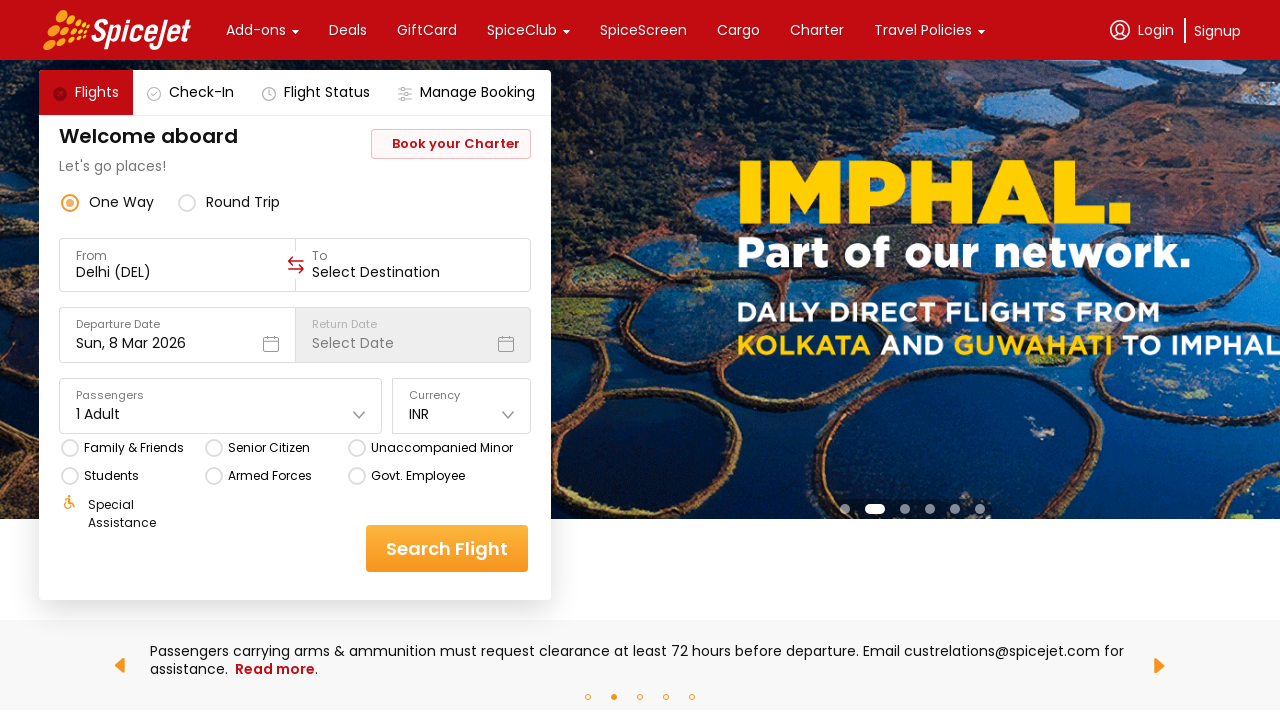

Evaluated naturalWidth property of image 4: 370
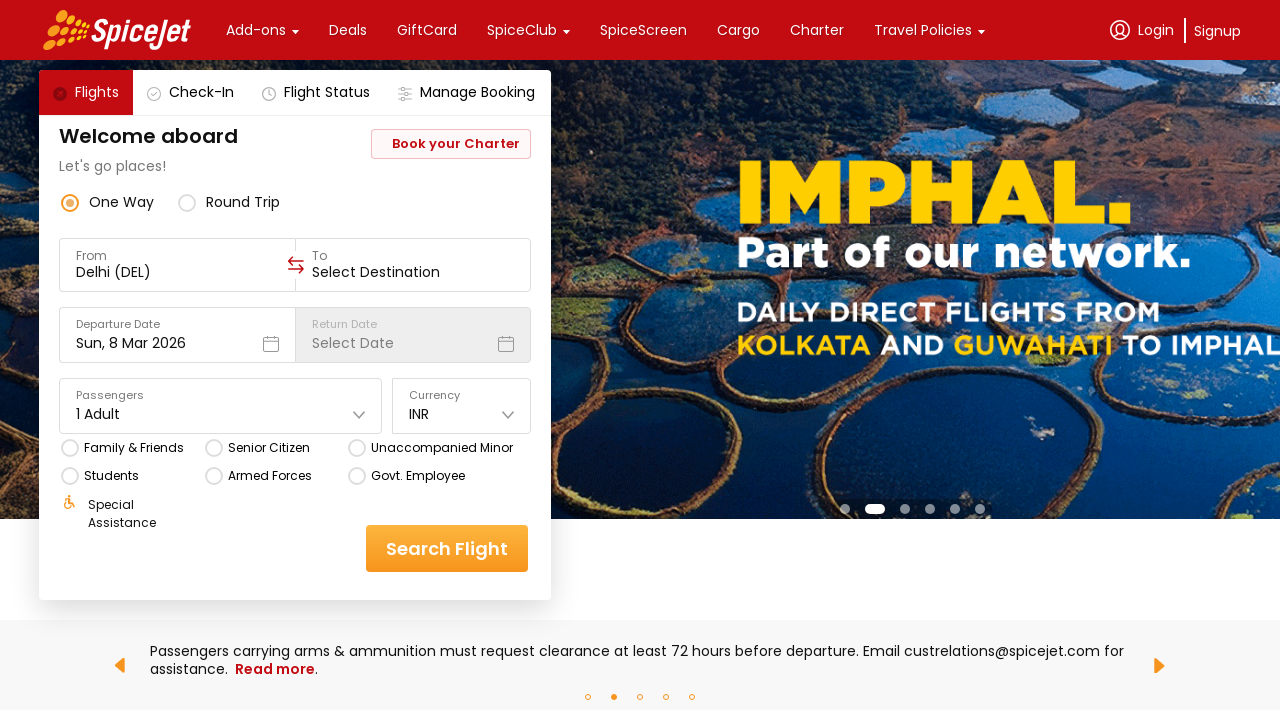

Selected image 5 of 32 for verification
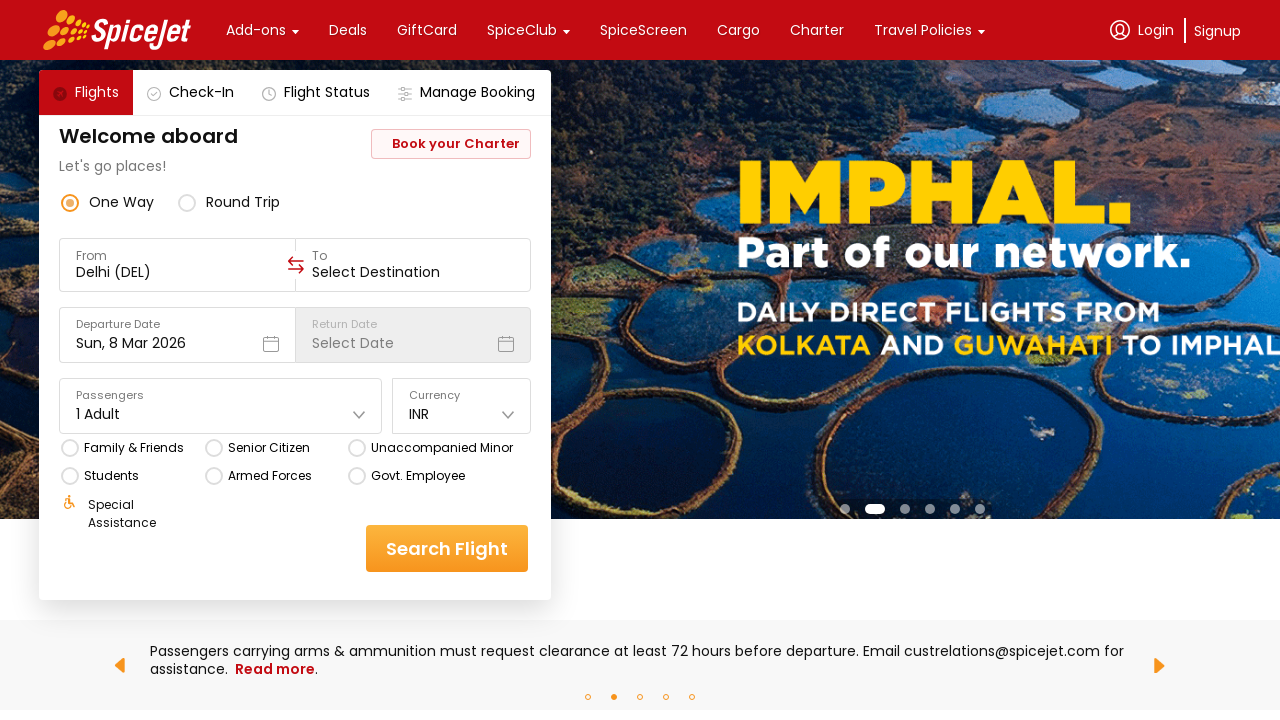

Evaluated naturalWidth property of image 5: 25
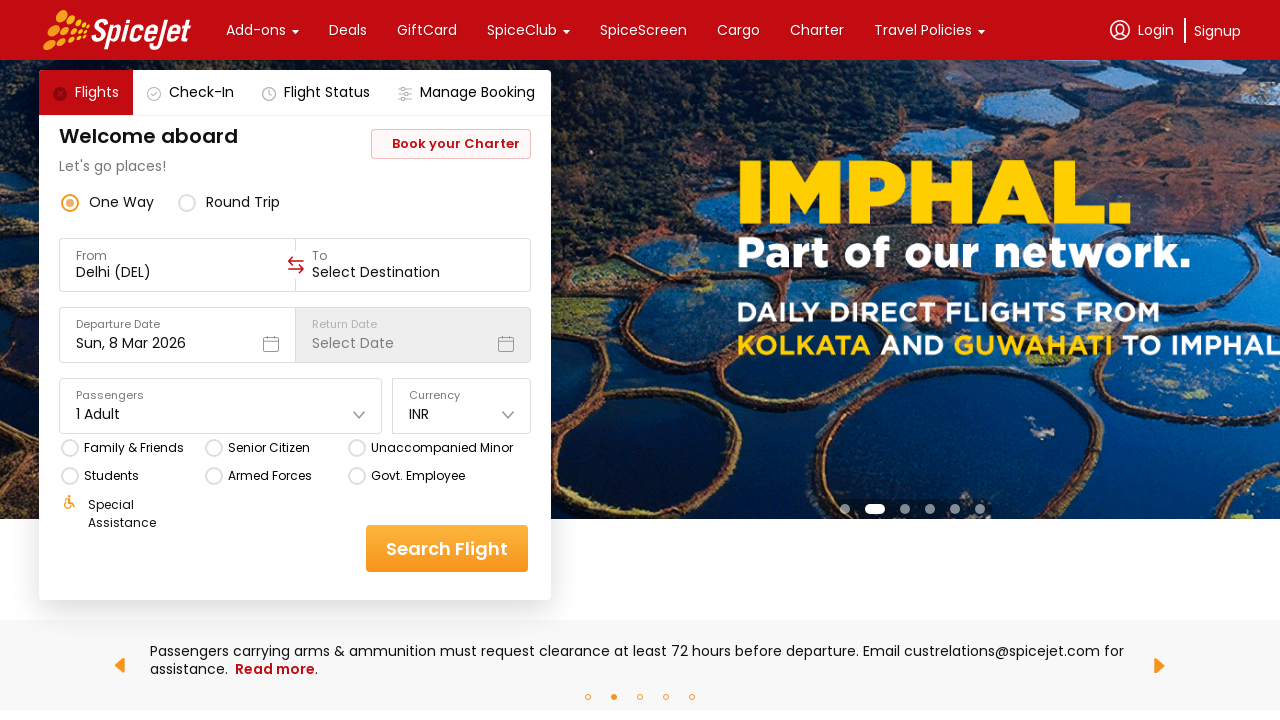

Selected image 6 of 32 for verification
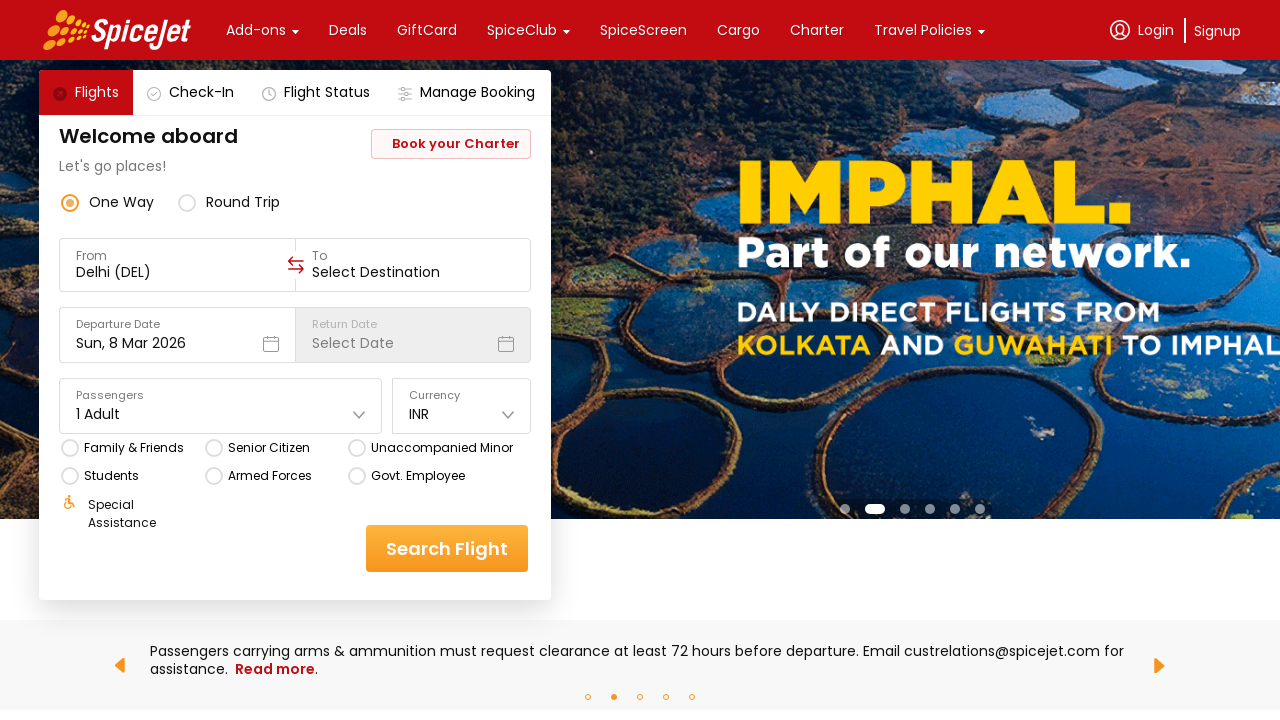

Evaluated naturalWidth property of image 6: 24
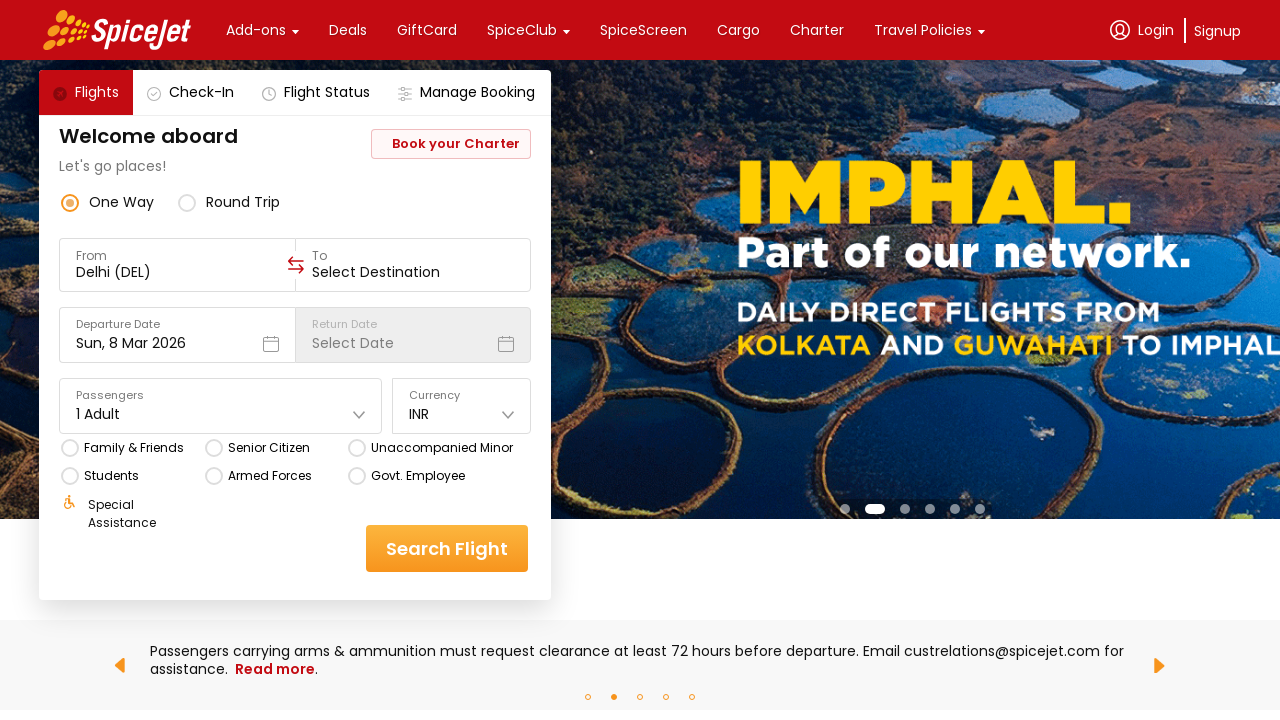

Selected image 7 of 32 for verification
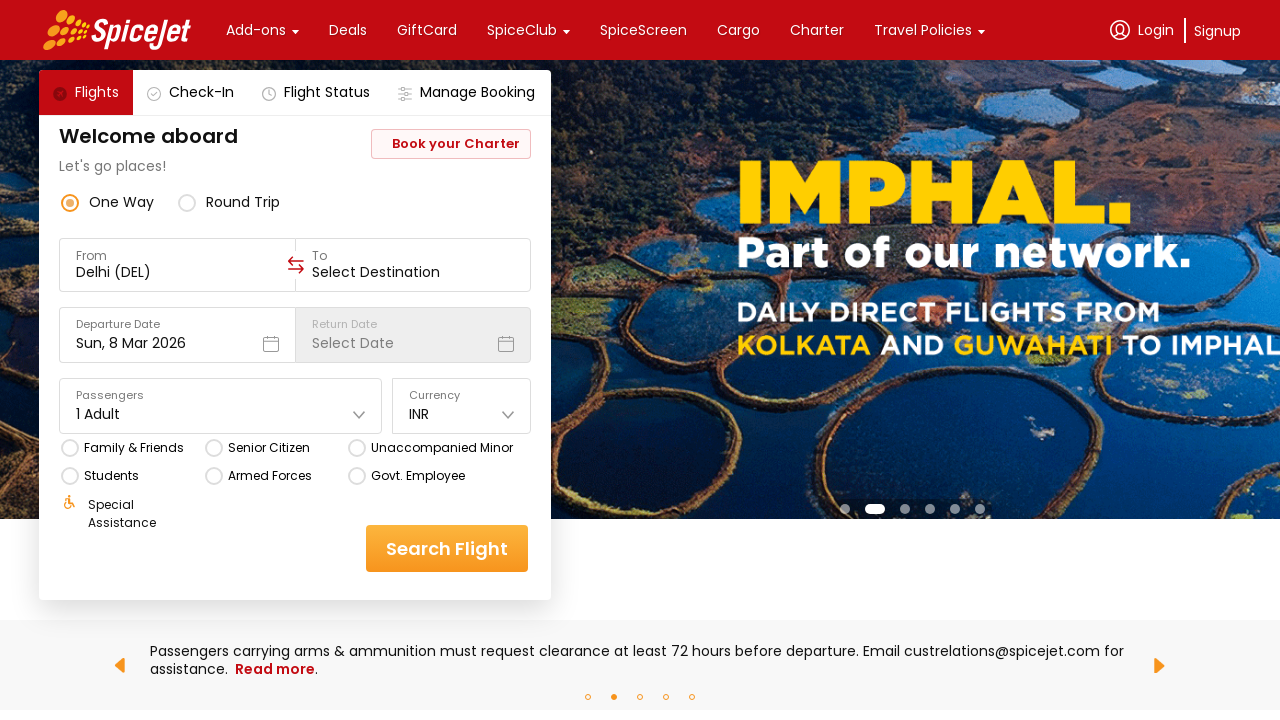

Evaluated naturalWidth property of image 7: 87
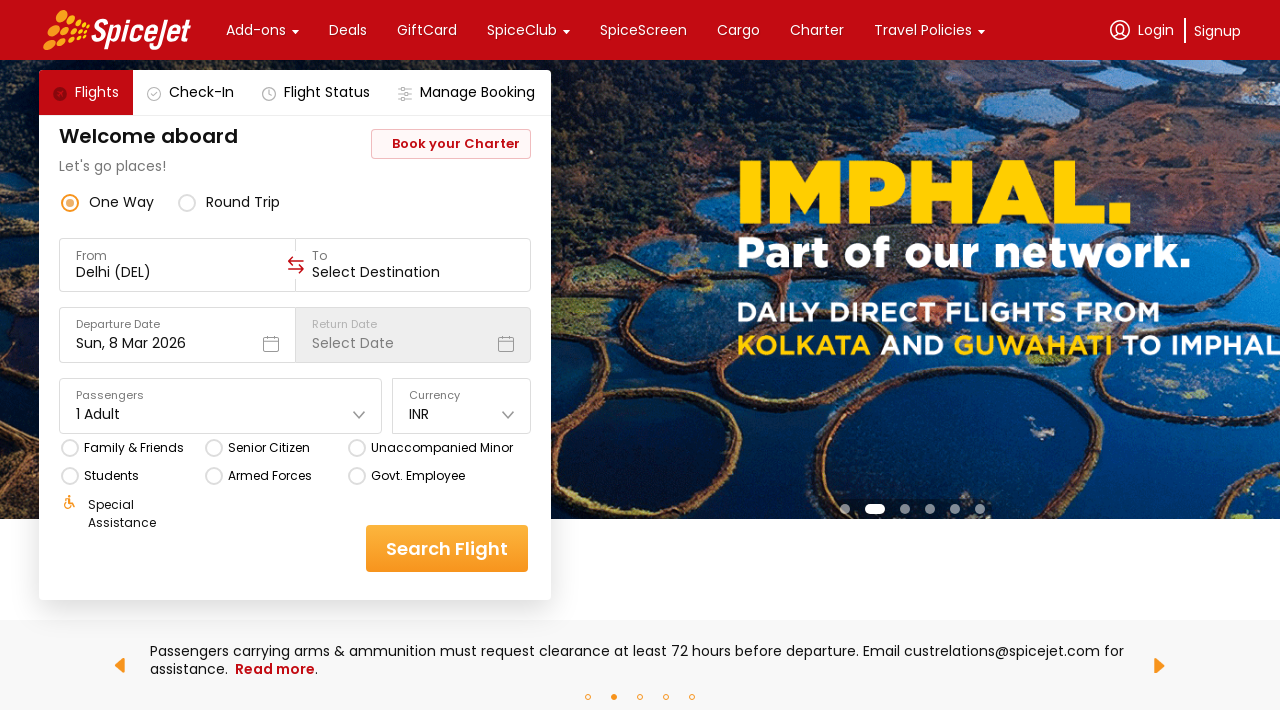

Selected image 8 of 32 for verification
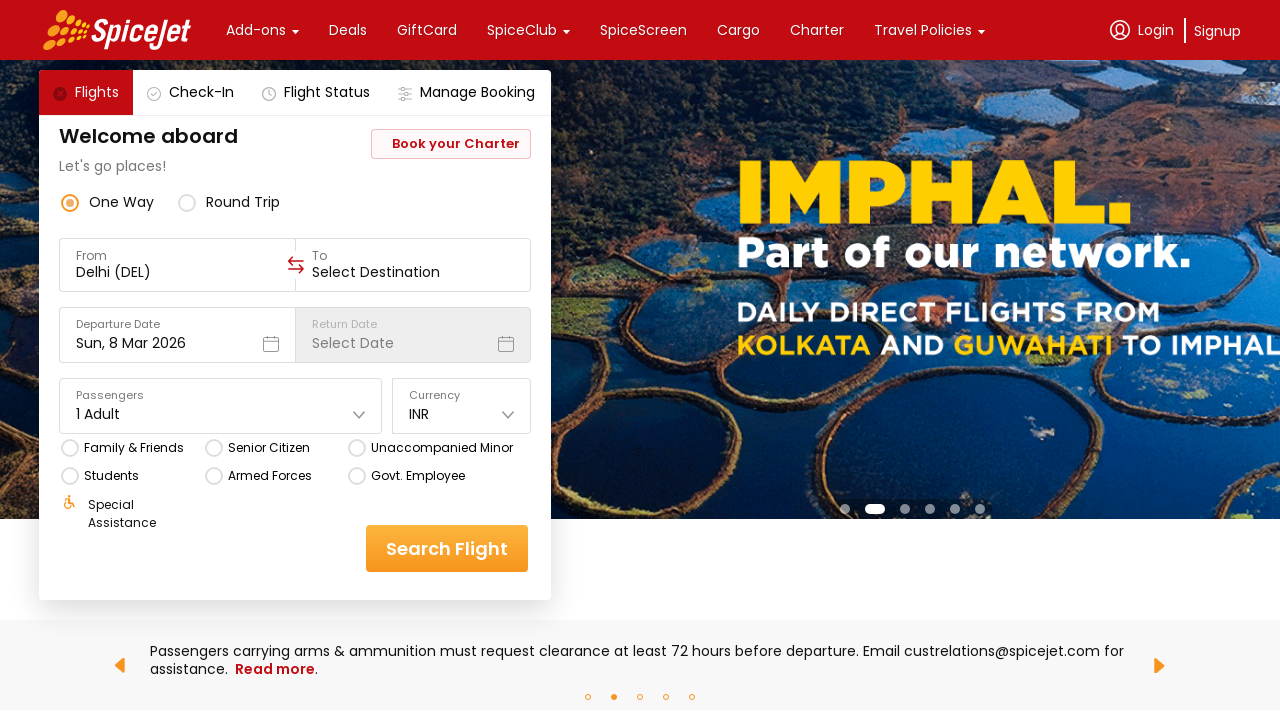

Evaluated naturalWidth property of image 8: 87
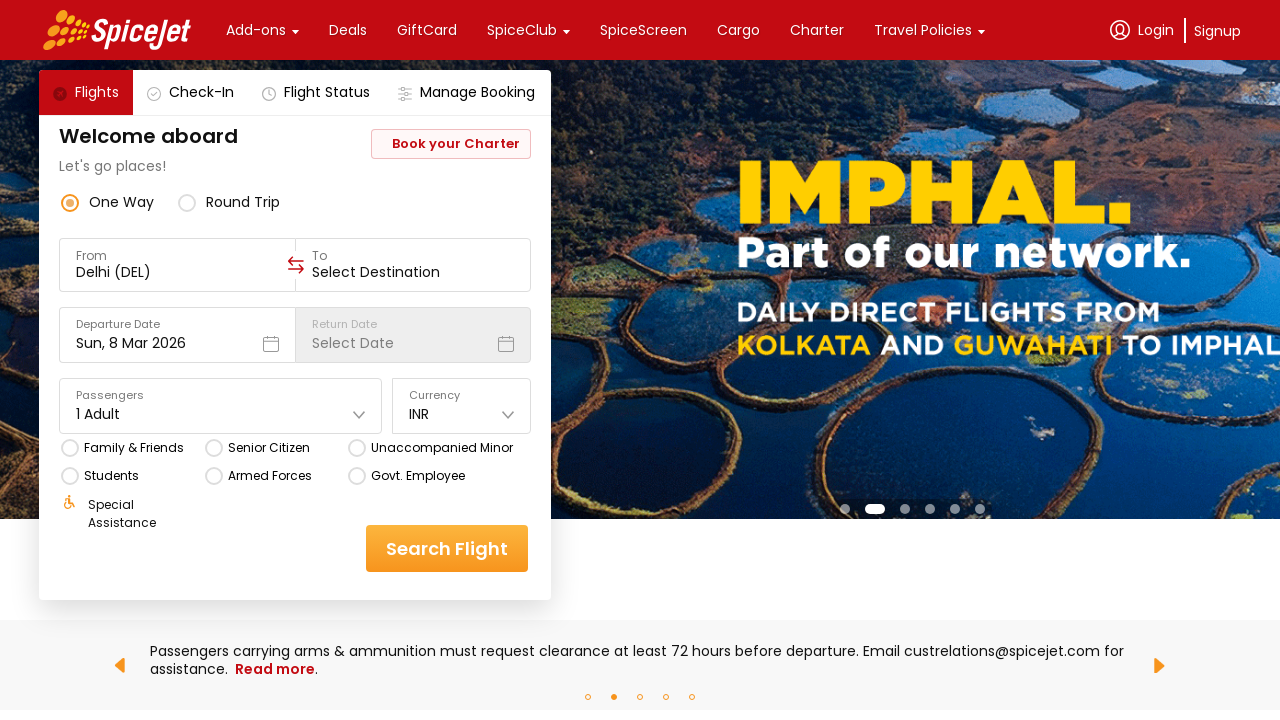

Selected image 9 of 32 for verification
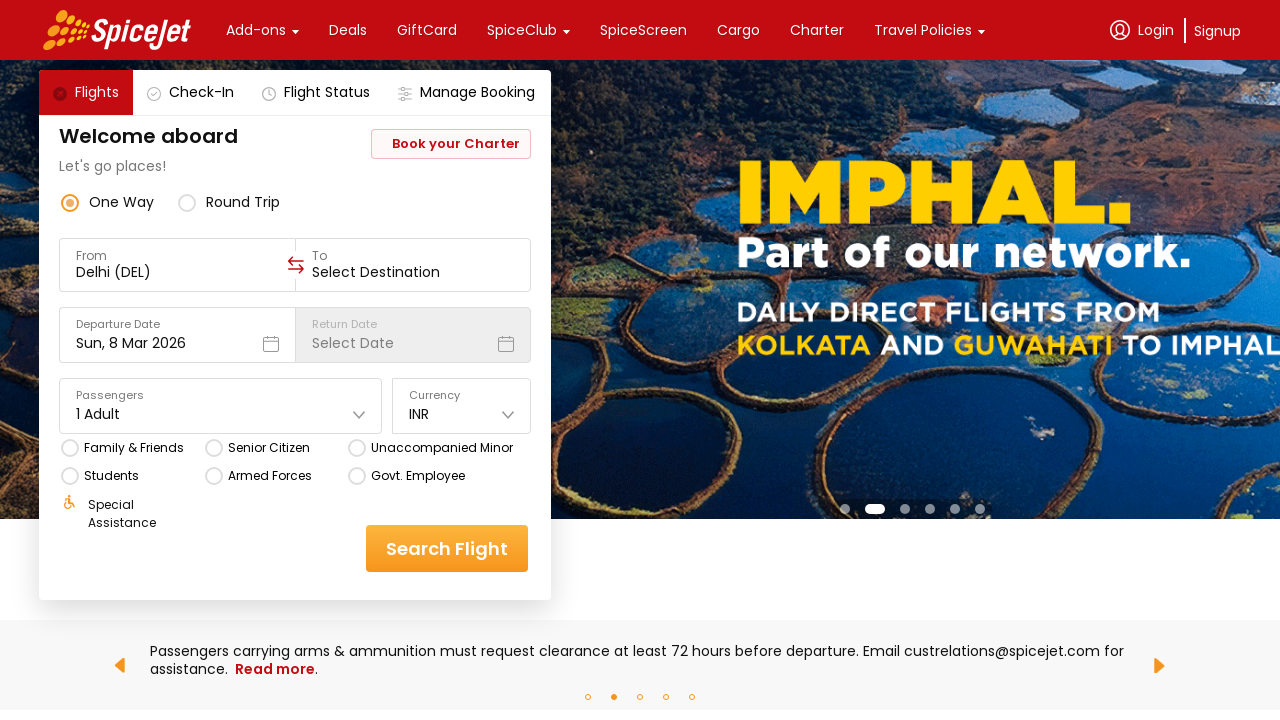

Evaluated naturalWidth property of image 9: 87
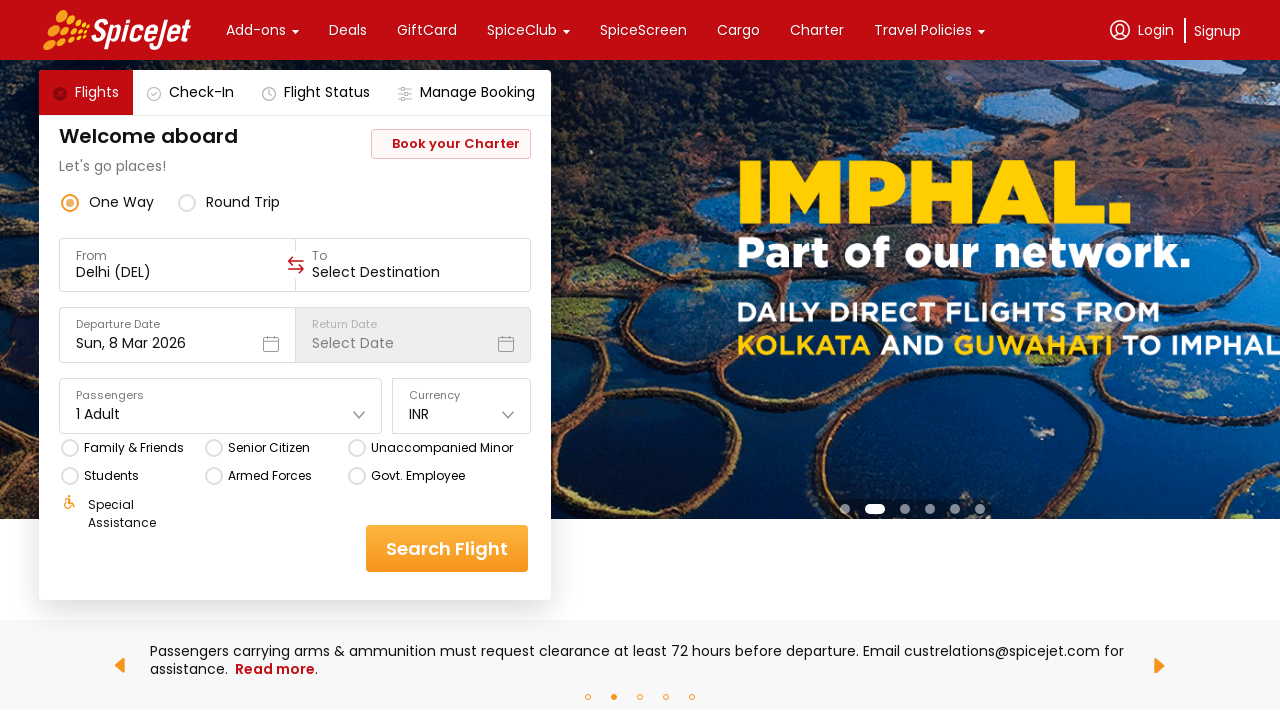

Selected image 10 of 32 for verification
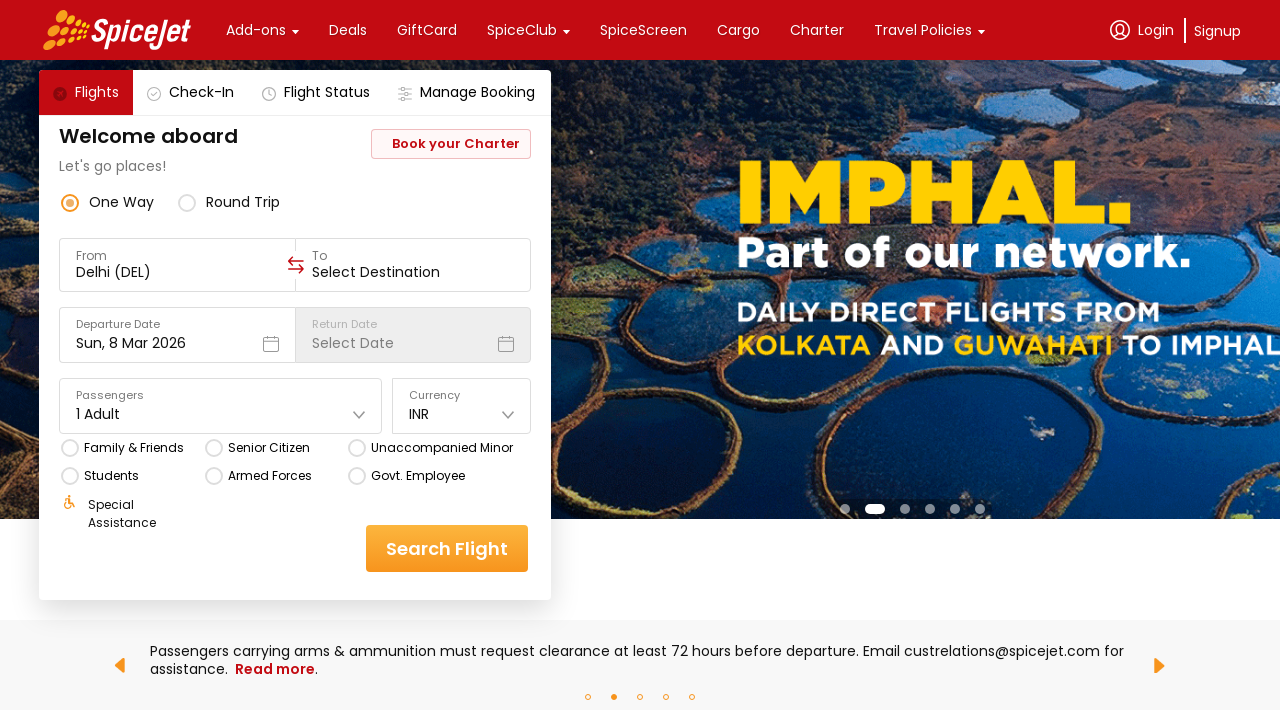

Evaluated naturalWidth property of image 10: 87
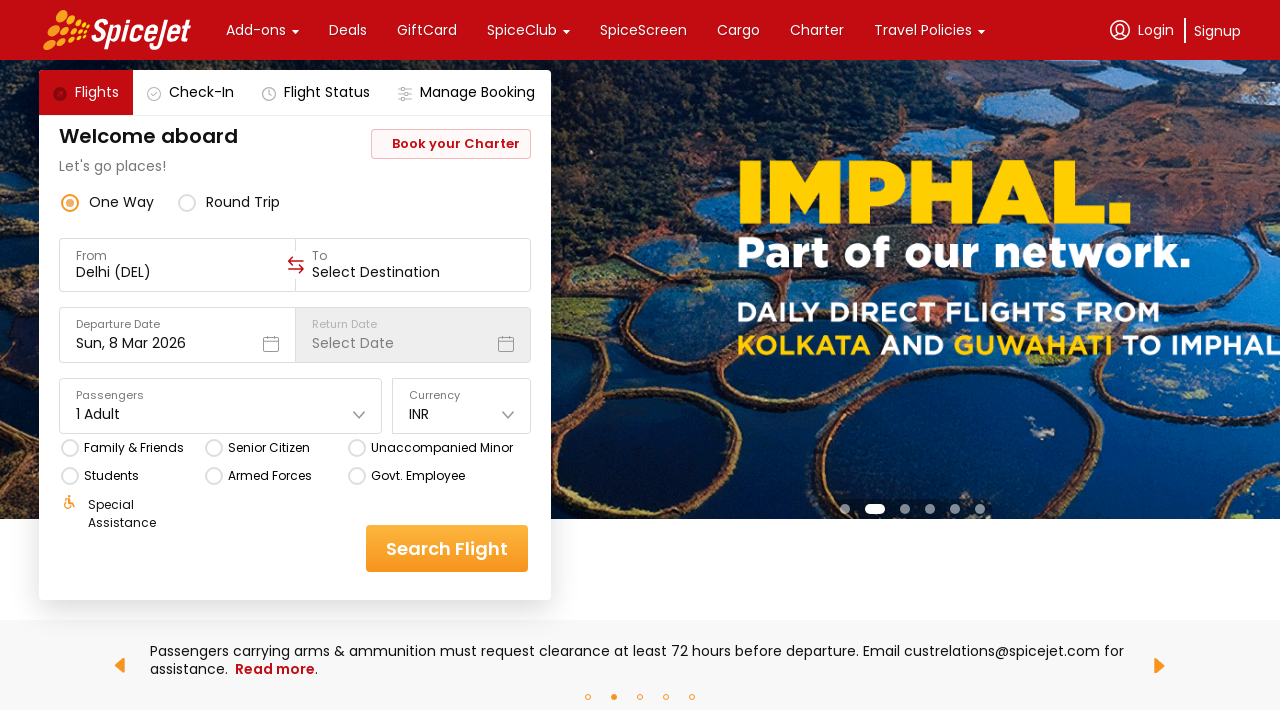

Selected image 11 of 32 for verification
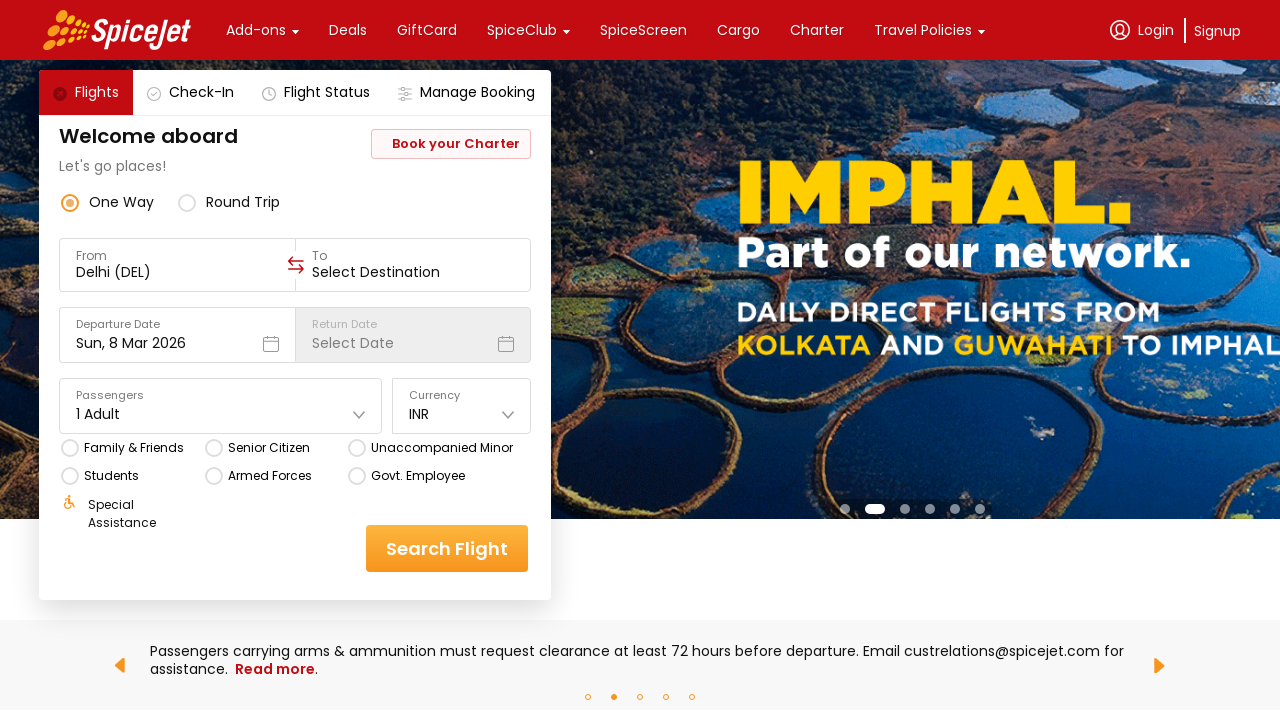

Evaluated naturalWidth property of image 11: 87
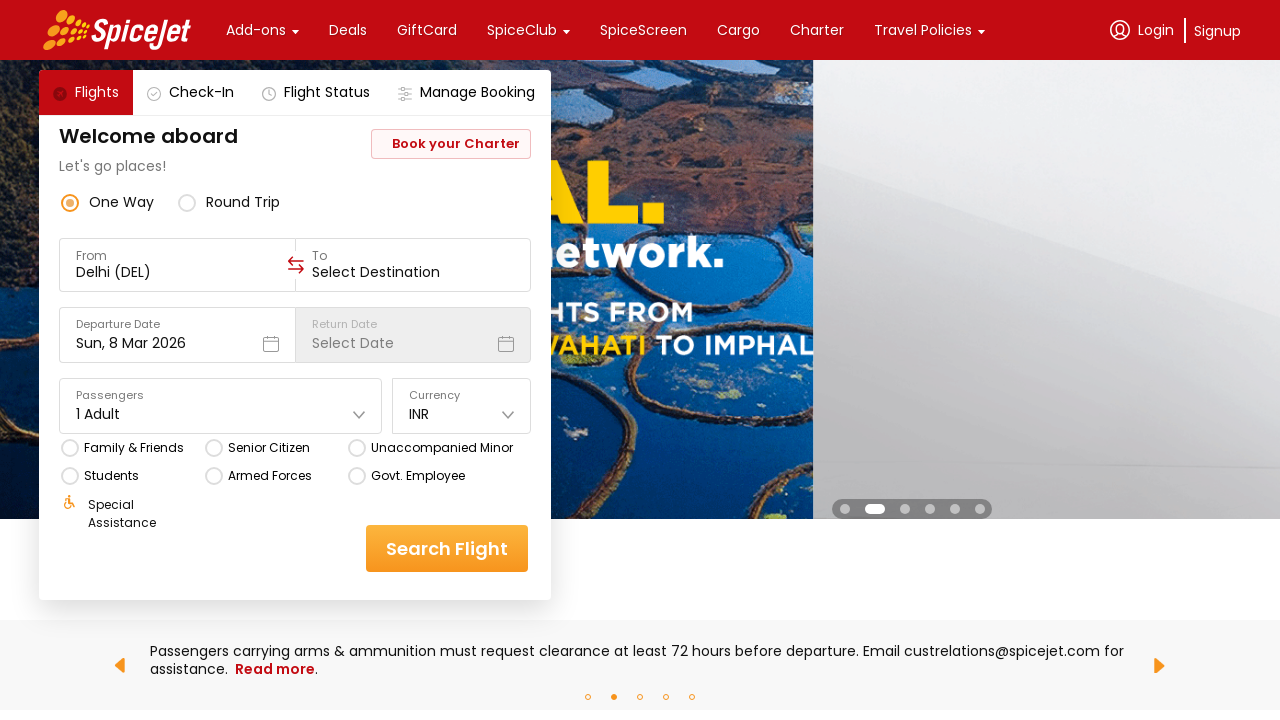

Selected image 12 of 32 for verification
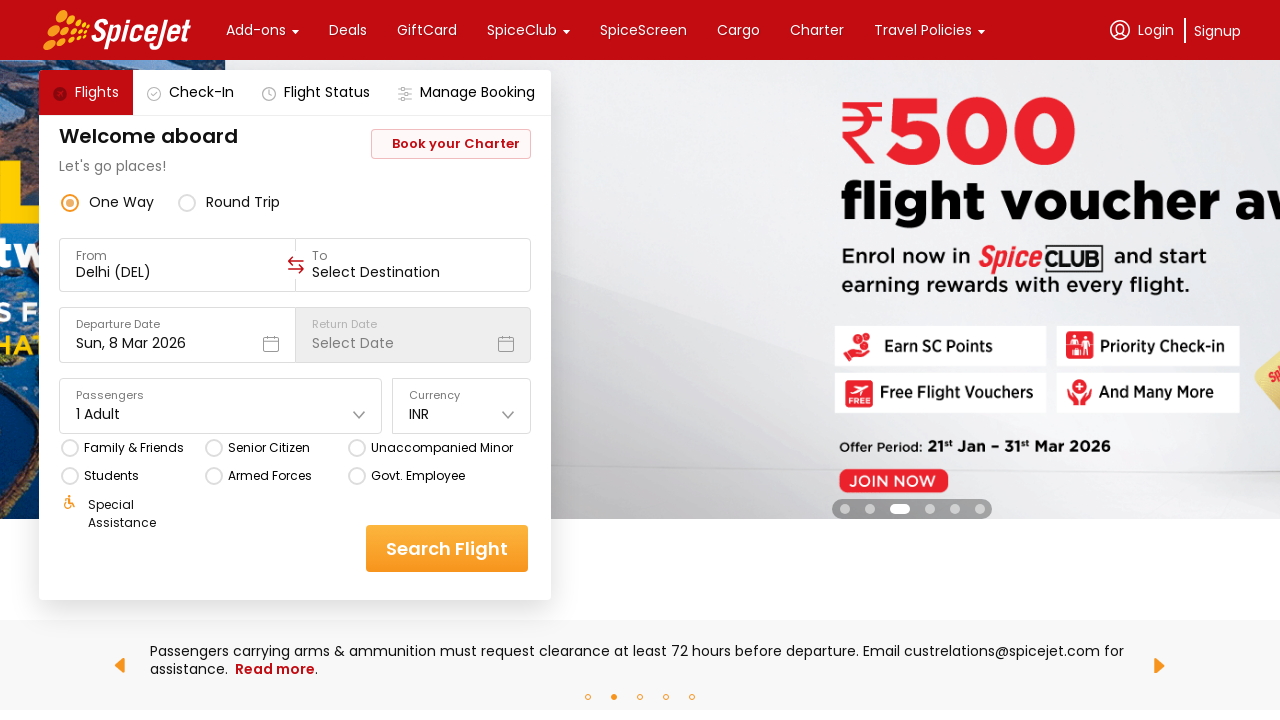

Evaluated naturalWidth property of image 12: 92
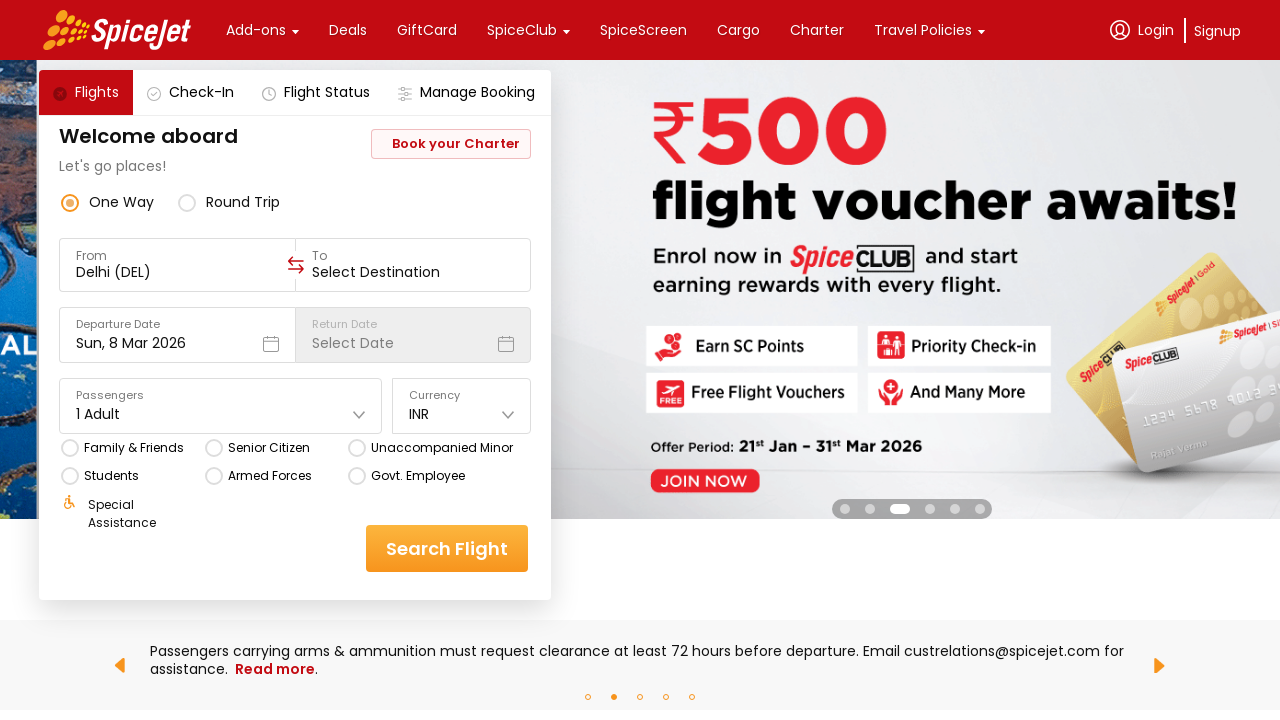

Selected image 13 of 32 for verification
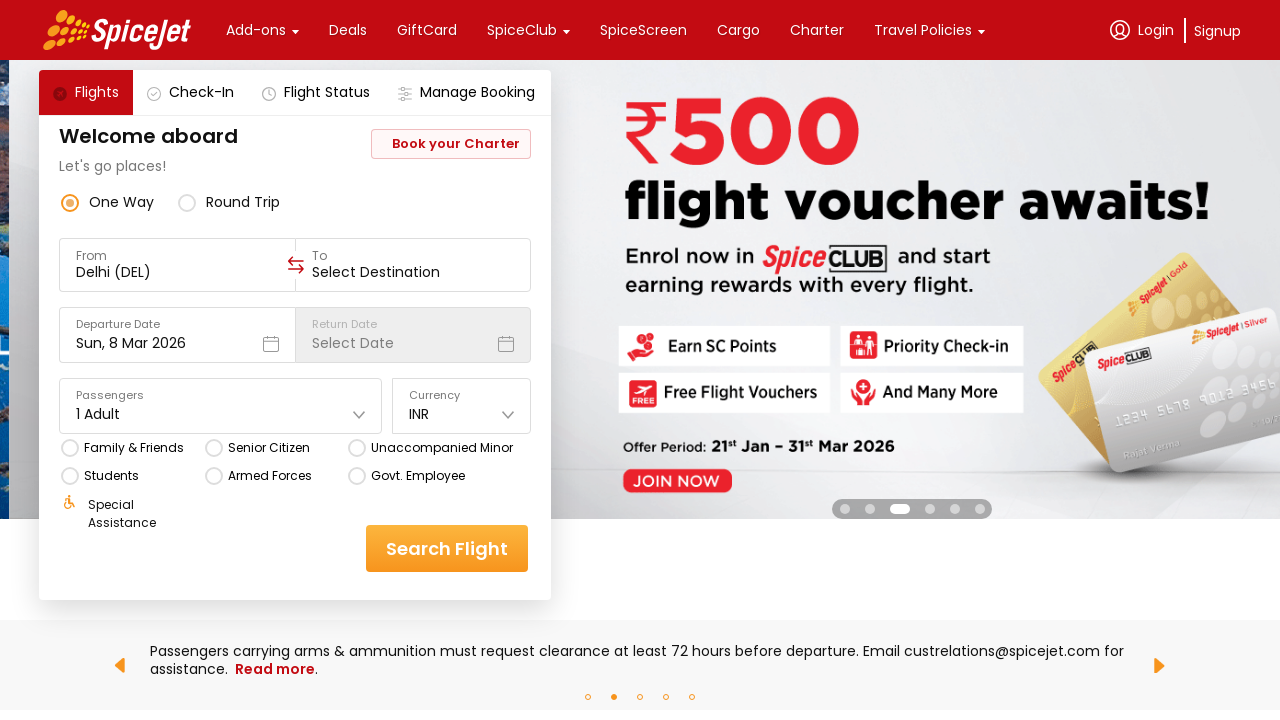

Evaluated naturalWidth property of image 13: 92
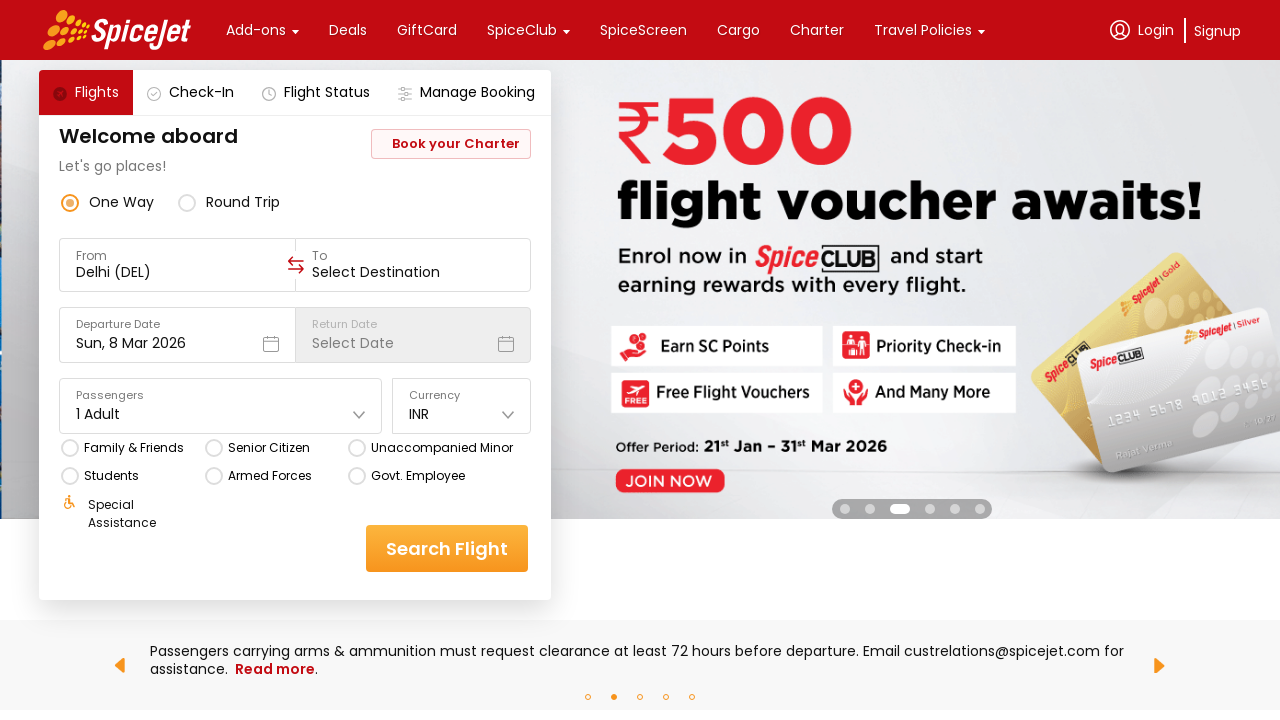

Selected image 14 of 32 for verification
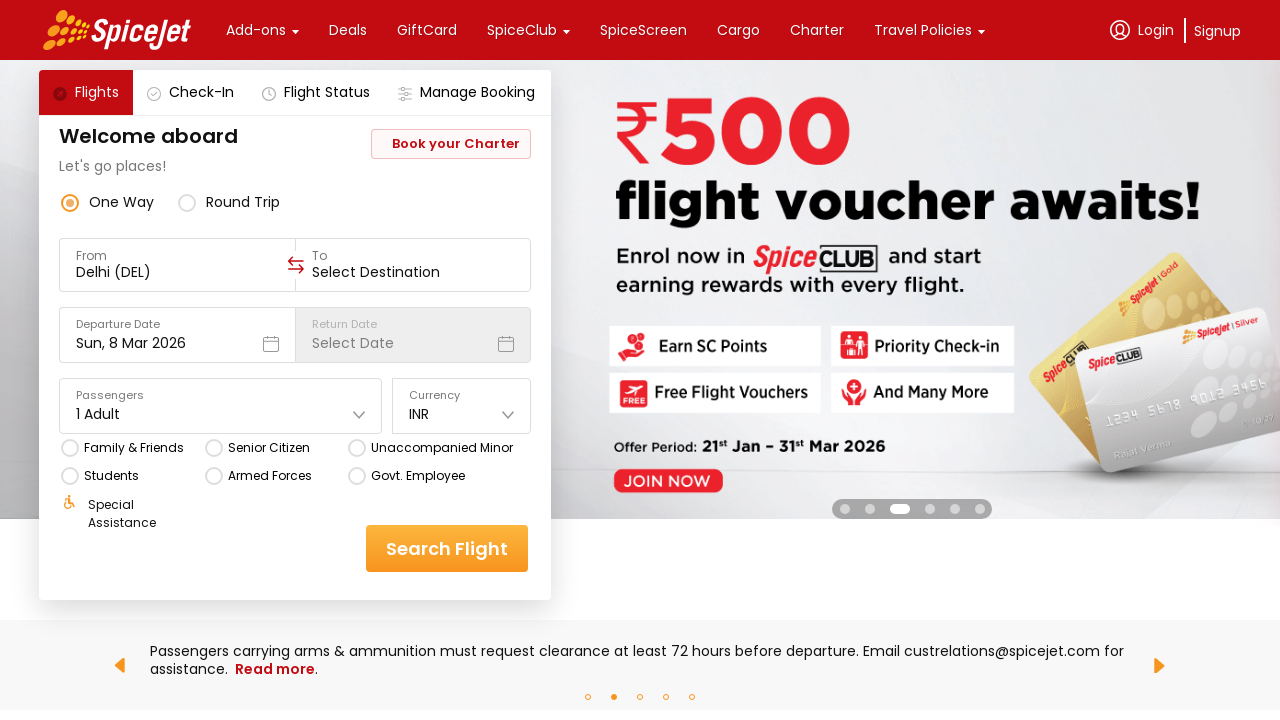

Evaluated naturalWidth property of image 14: 92
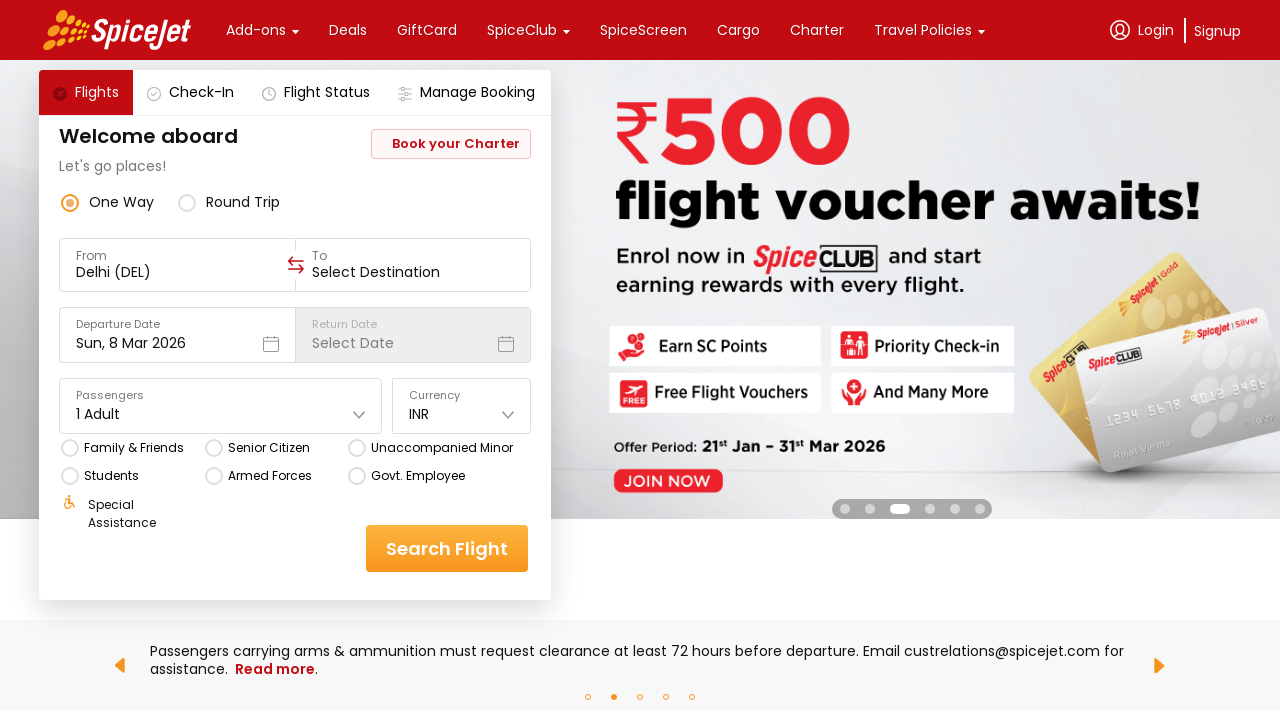

Selected image 15 of 32 for verification
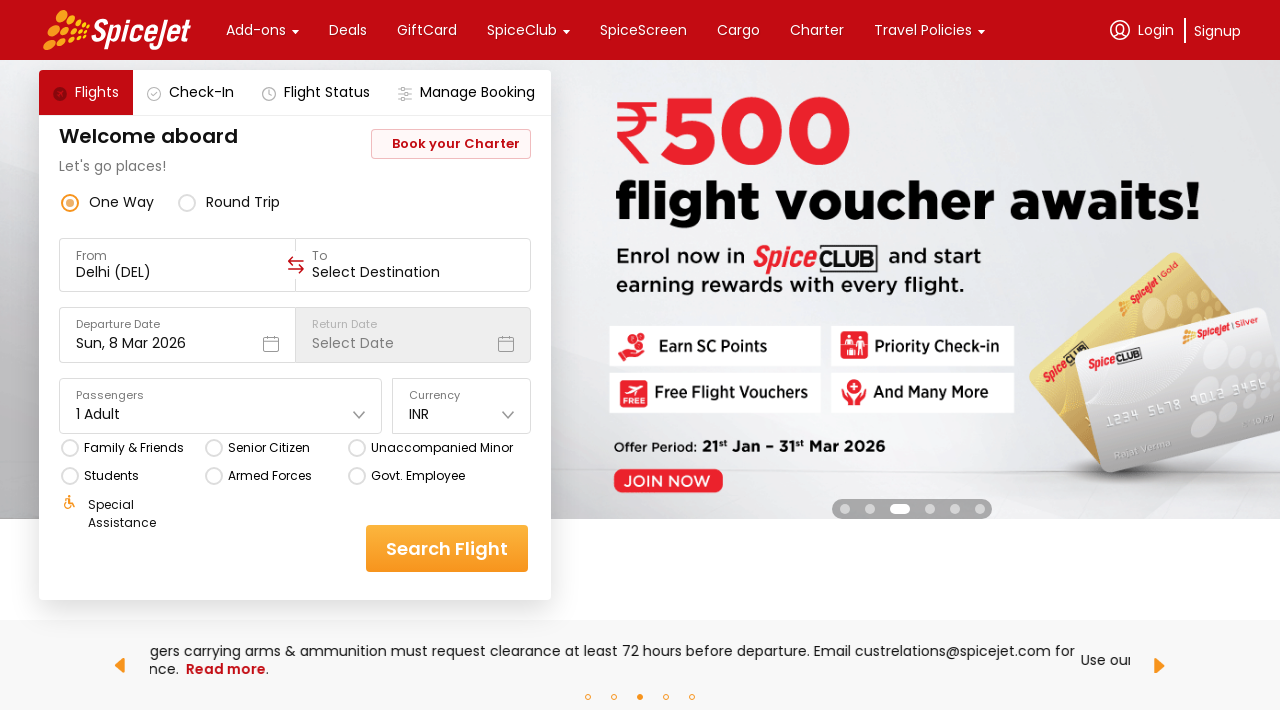

Evaluated naturalWidth property of image 15: 92
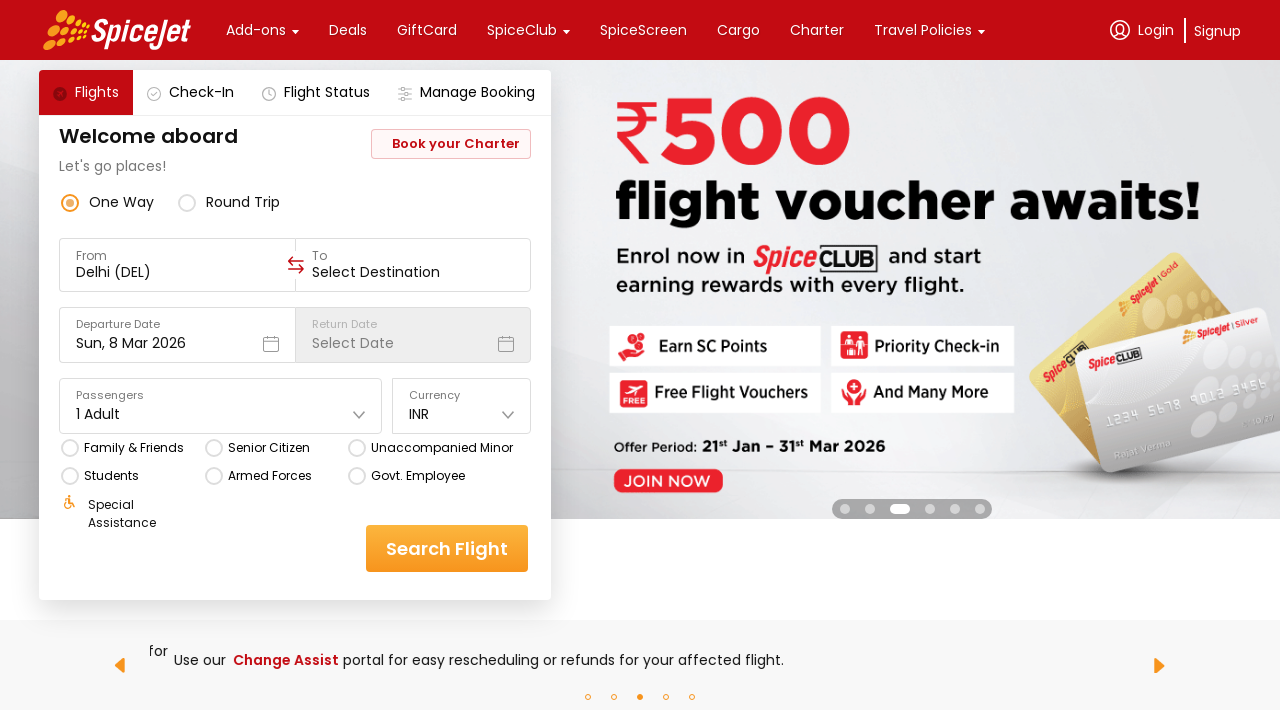

Selected image 16 of 32 for verification
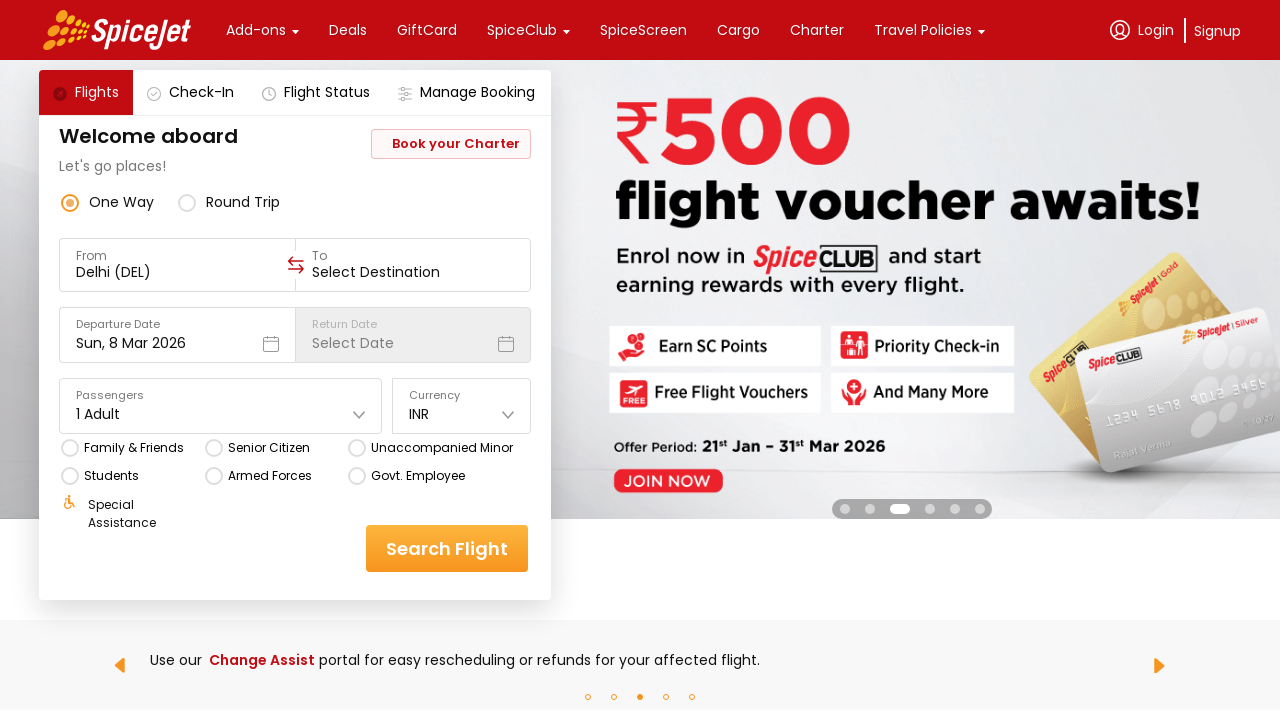

Evaluated naturalWidth property of image 16: 616
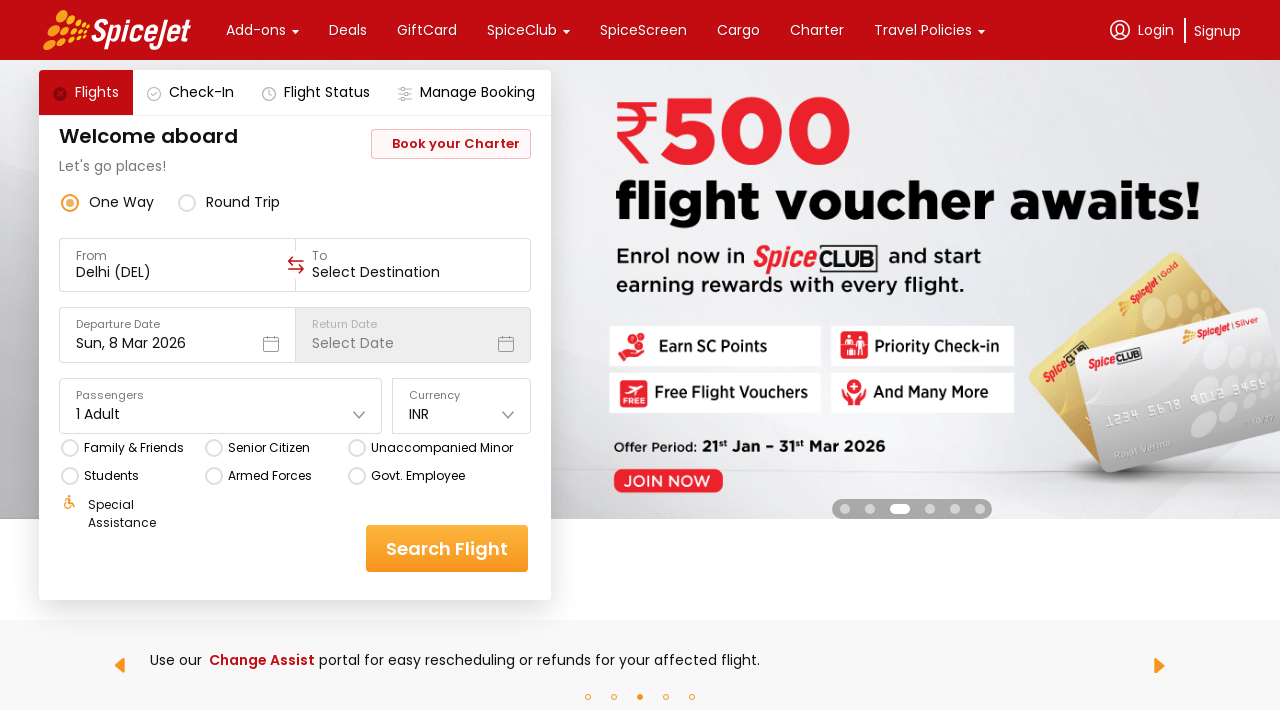

Selected image 17 of 32 for verification
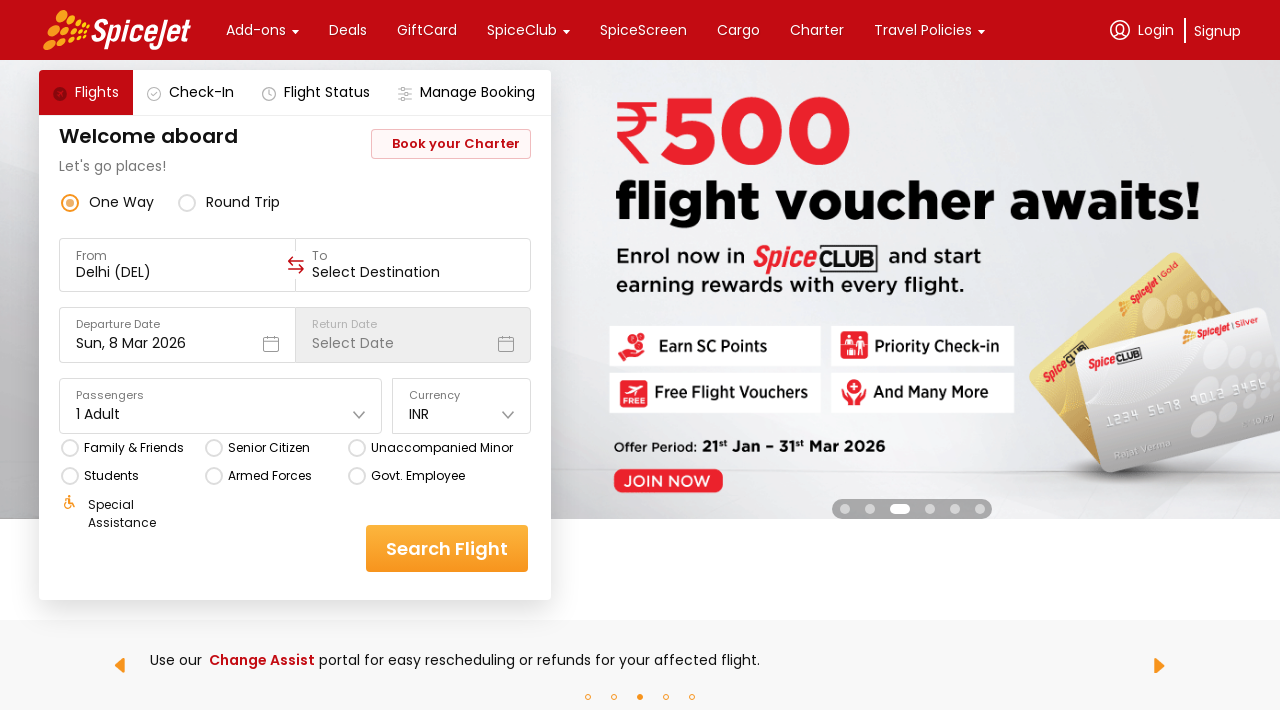

Evaluated naturalWidth property of image 17: 25
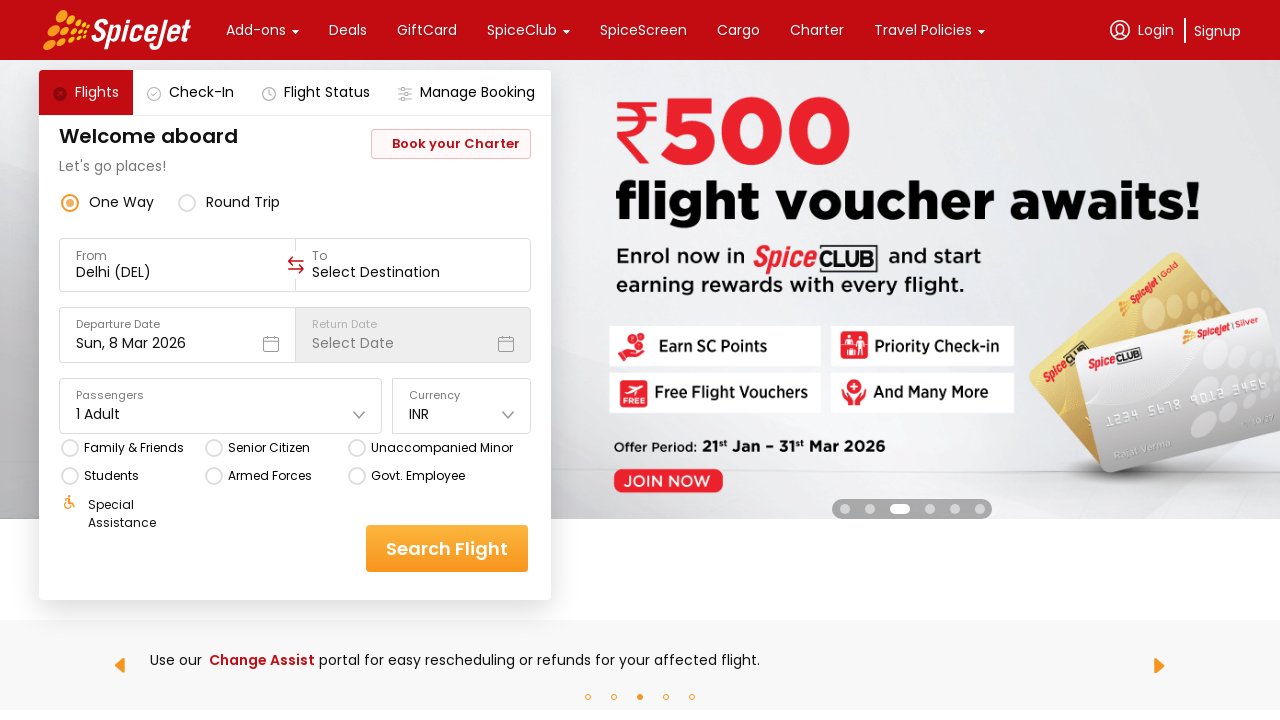

Selected image 18 of 32 for verification
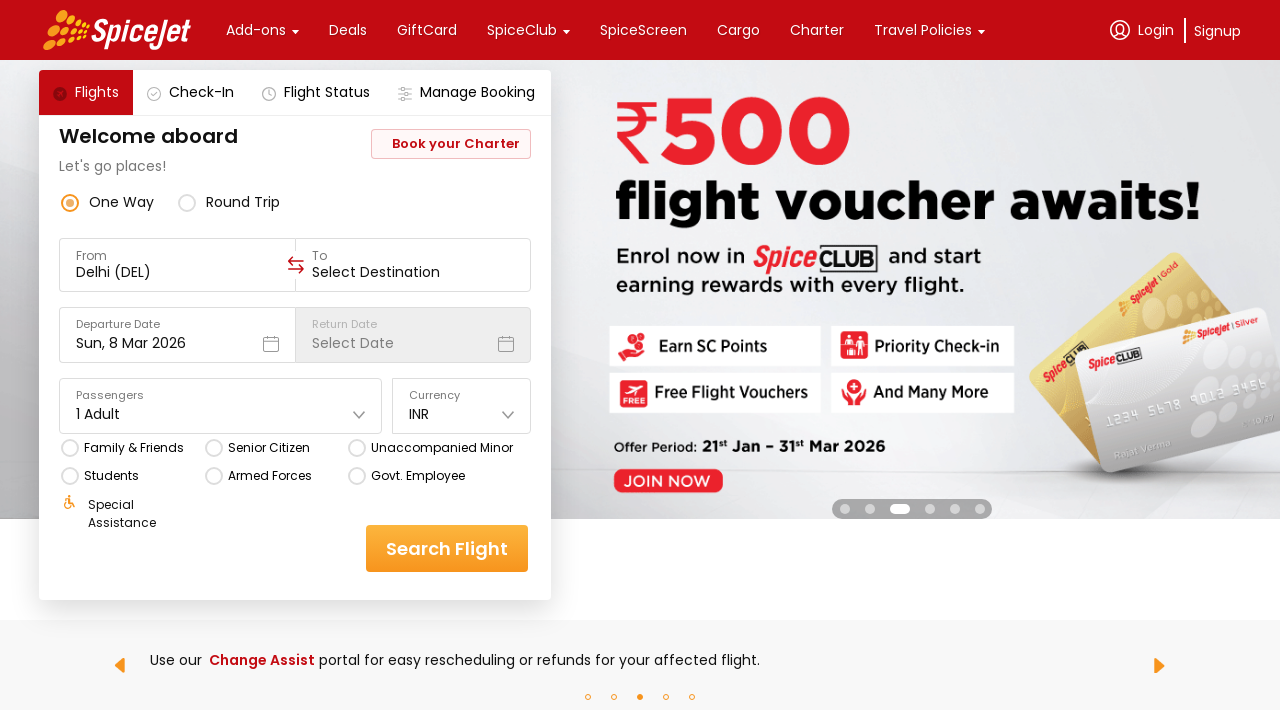

Evaluated naturalWidth property of image 18: 48
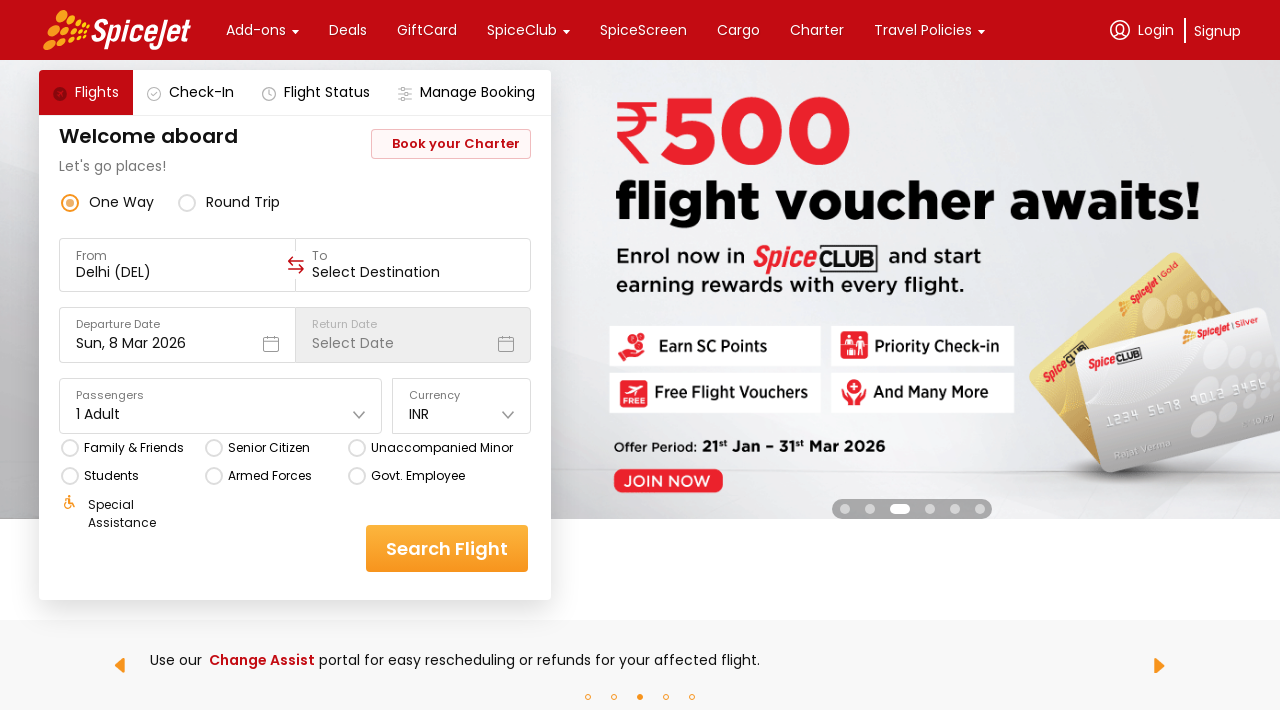

Selected image 19 of 32 for verification
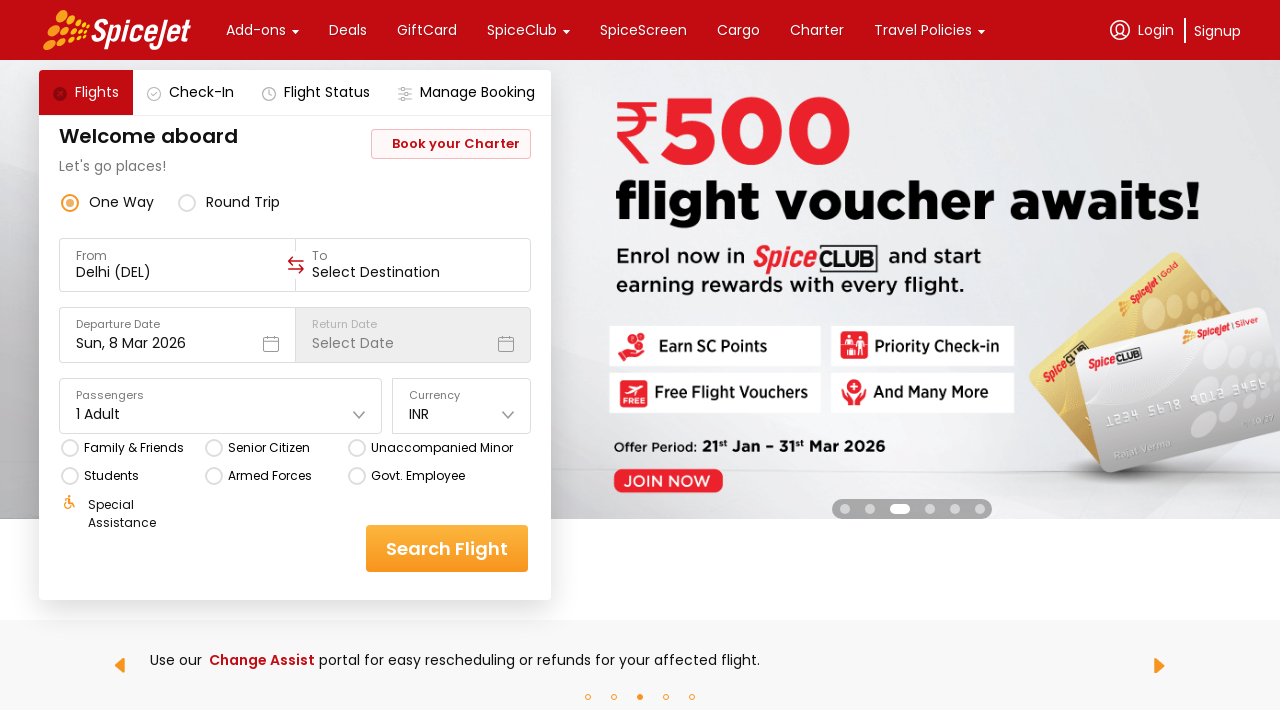

Evaluated naturalWidth property of image 19: 75
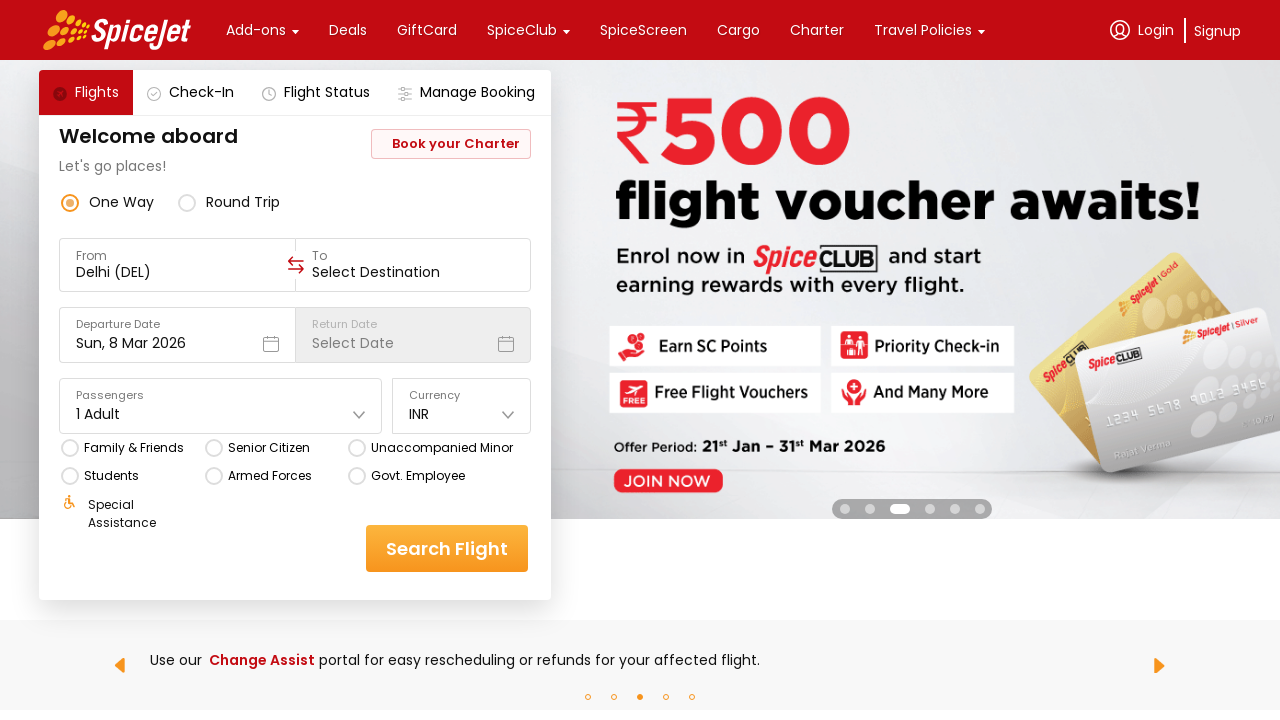

Selected image 20 of 32 for verification
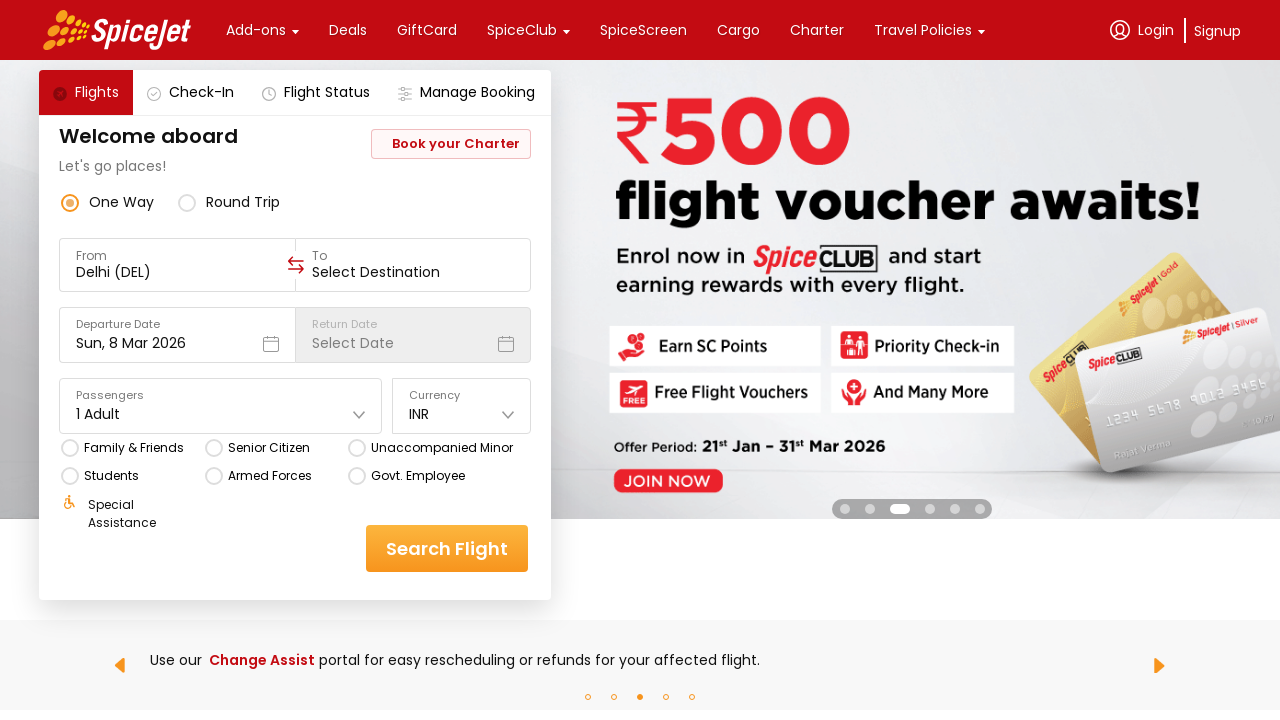

Evaluated naturalWidth property of image 20: 26
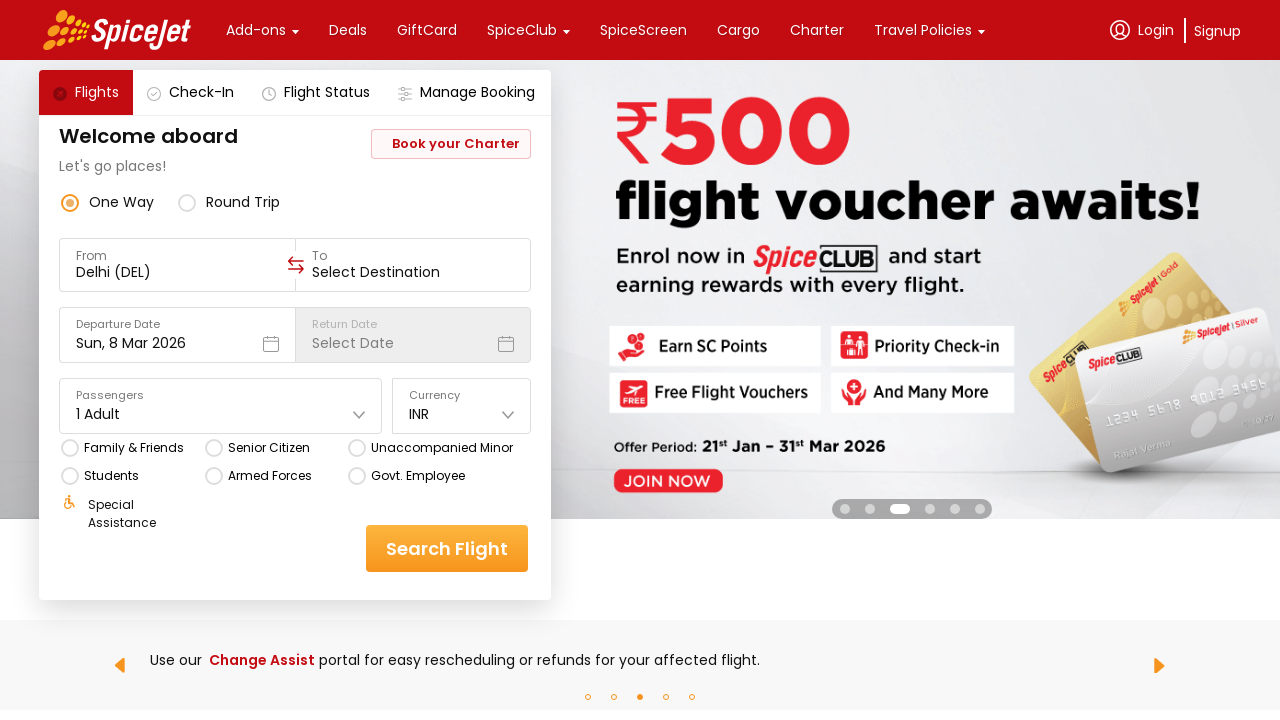

Selected image 21 of 32 for verification
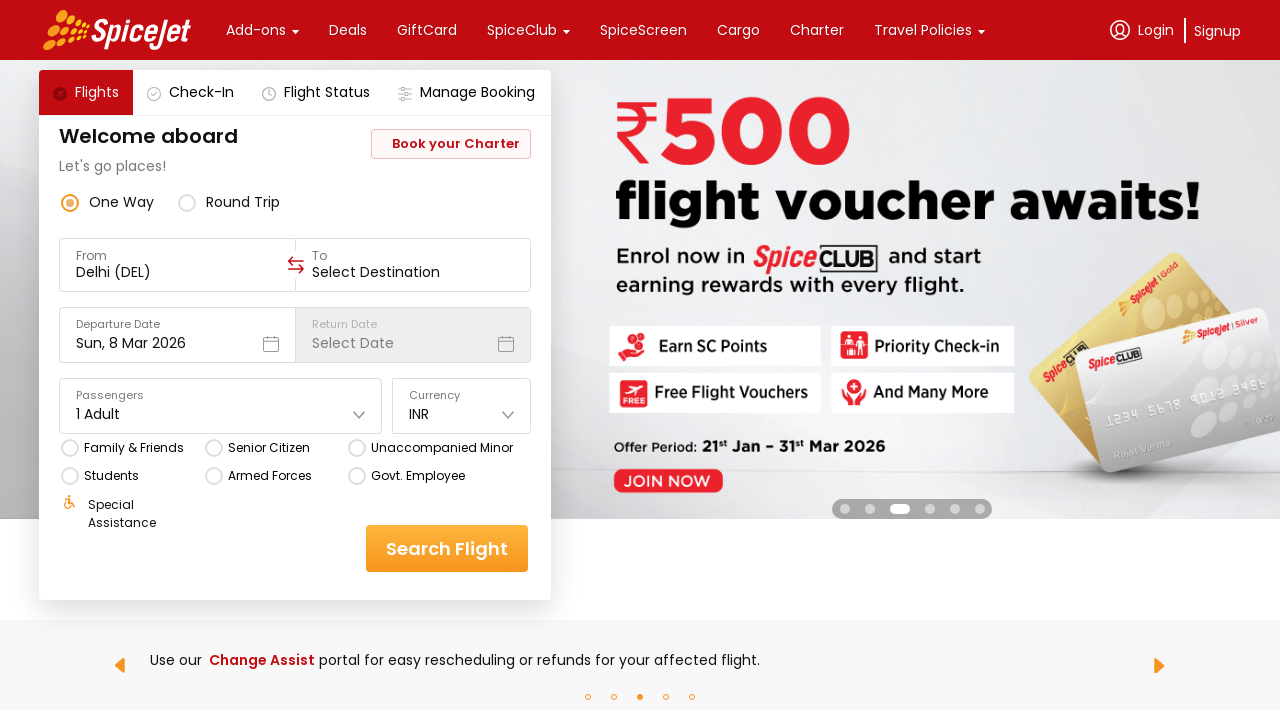

Evaluated naturalWidth property of image 21: 25
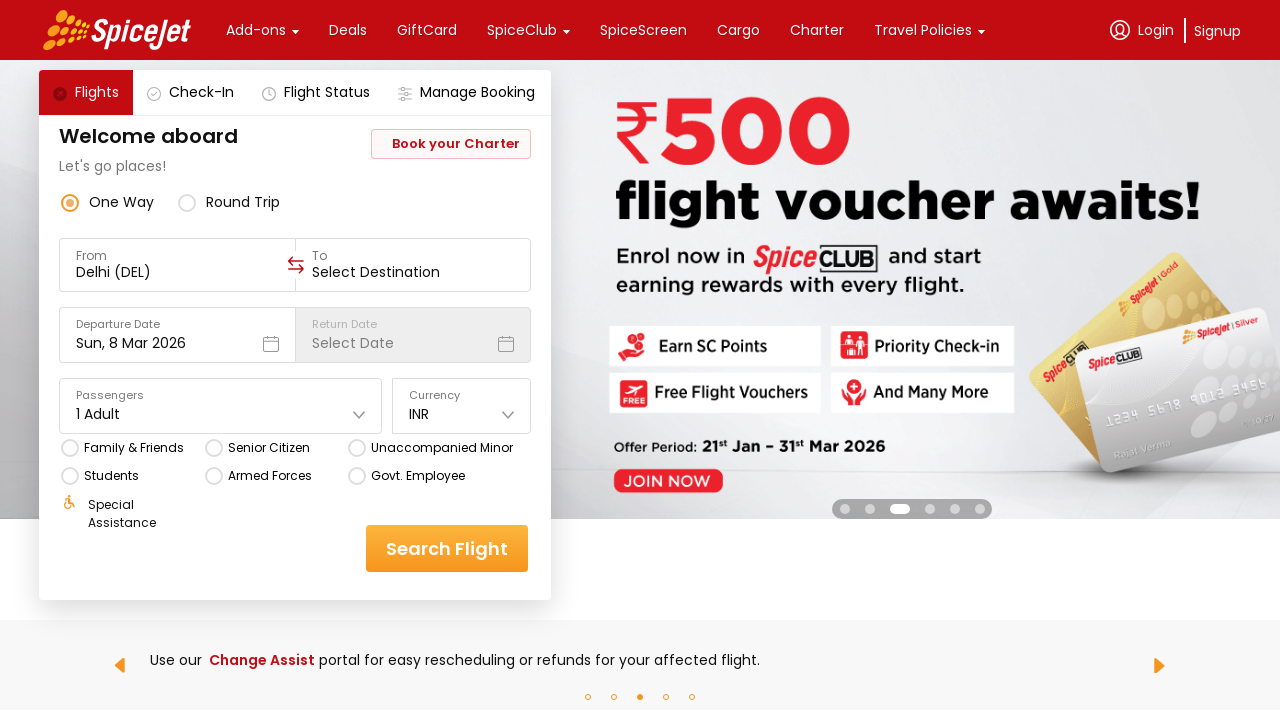

Selected image 22 of 32 for verification
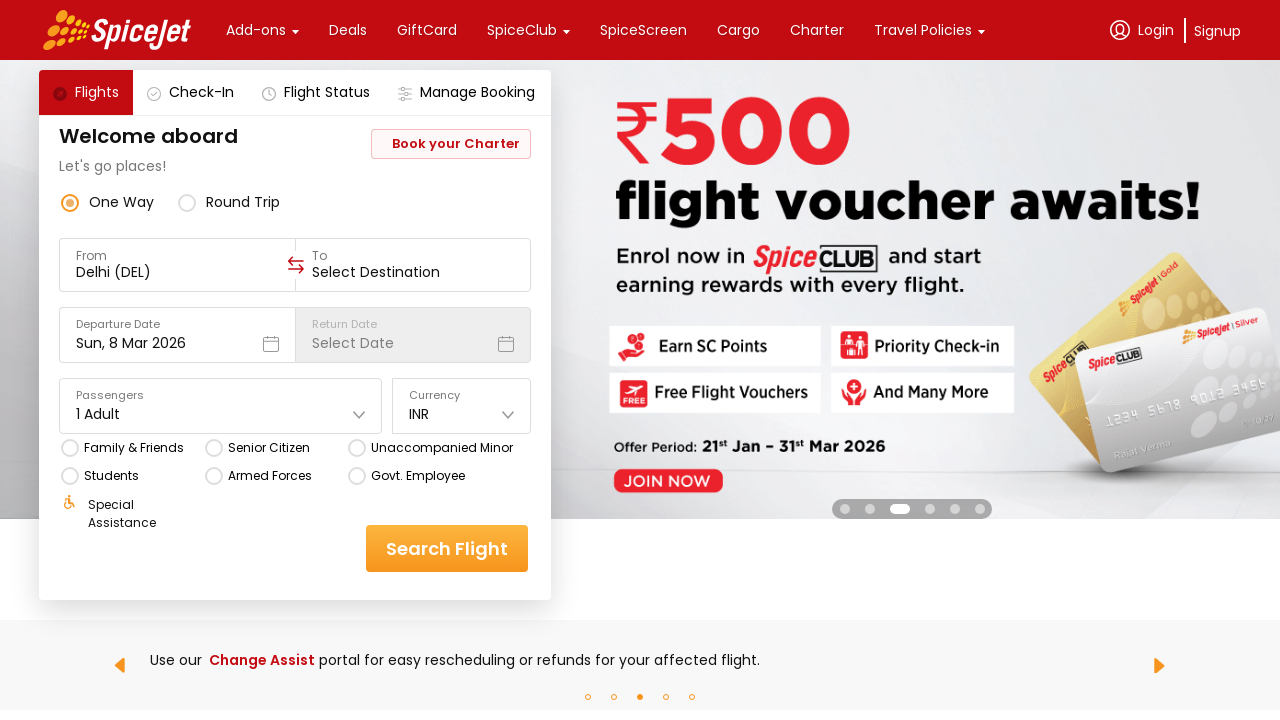

Evaluated naturalWidth property of image 22: 87
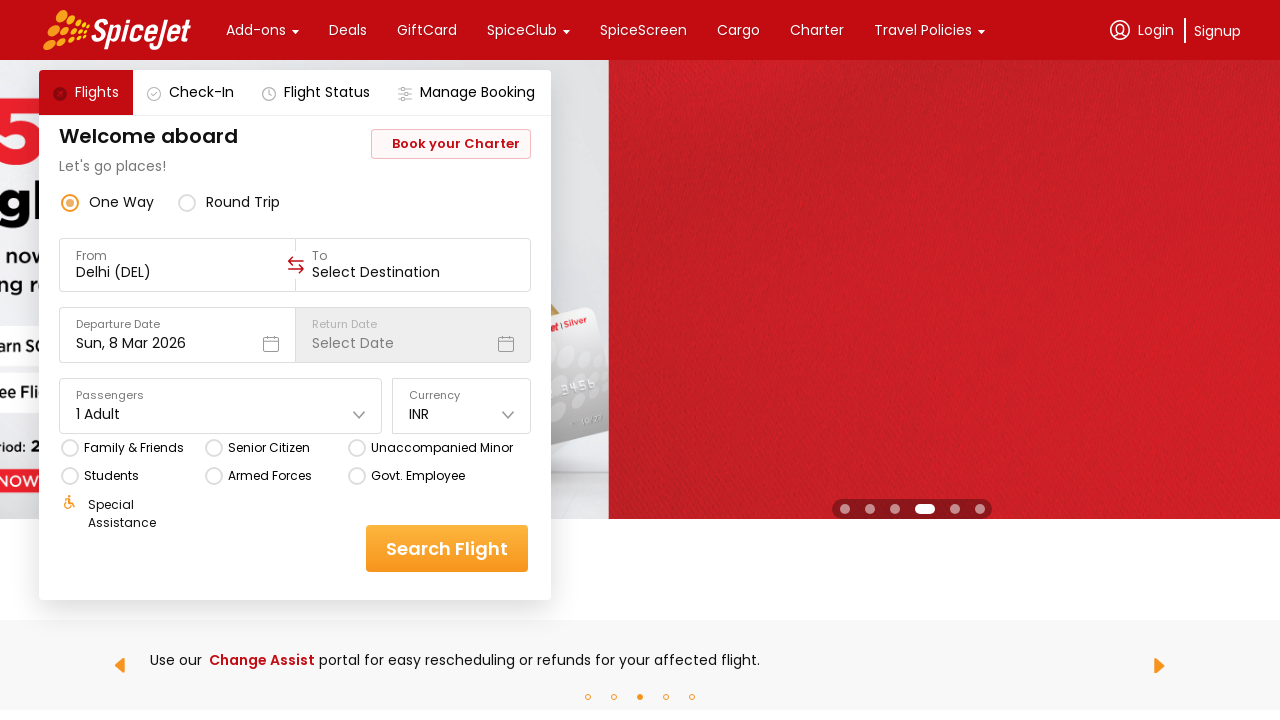

Selected image 23 of 32 for verification
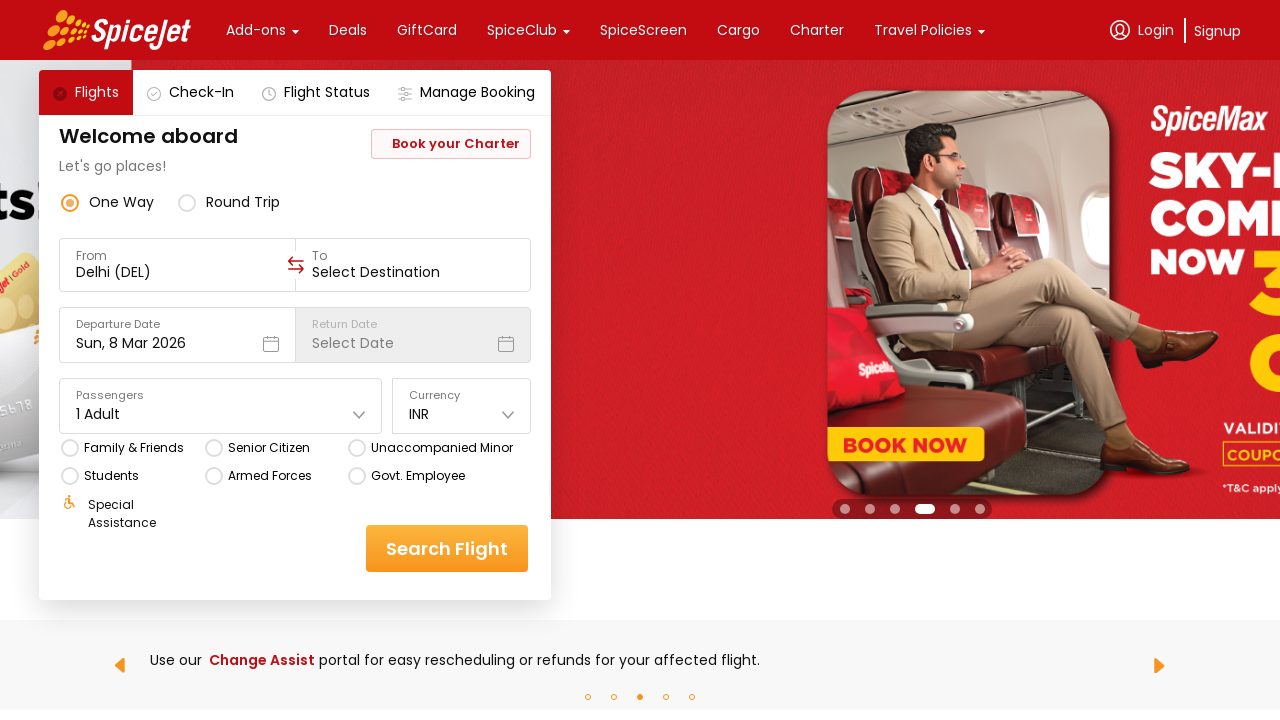

Evaluated naturalWidth property of image 23: 87
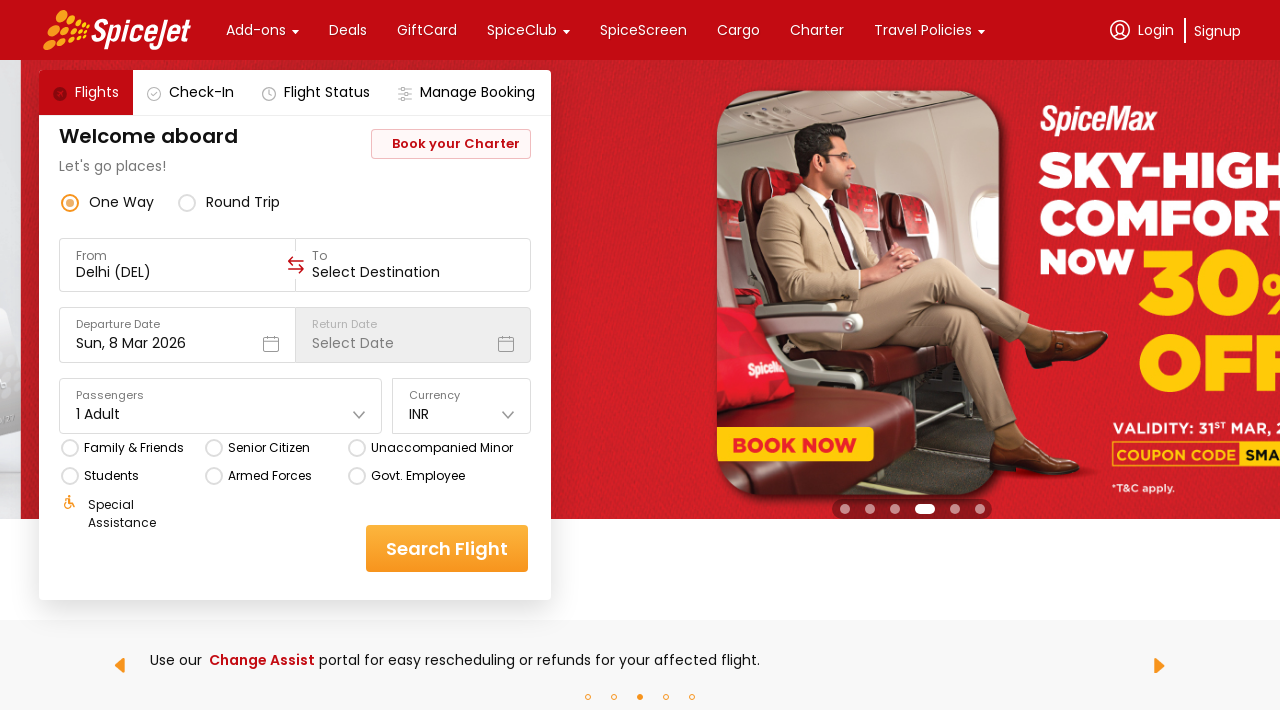

Selected image 24 of 32 for verification
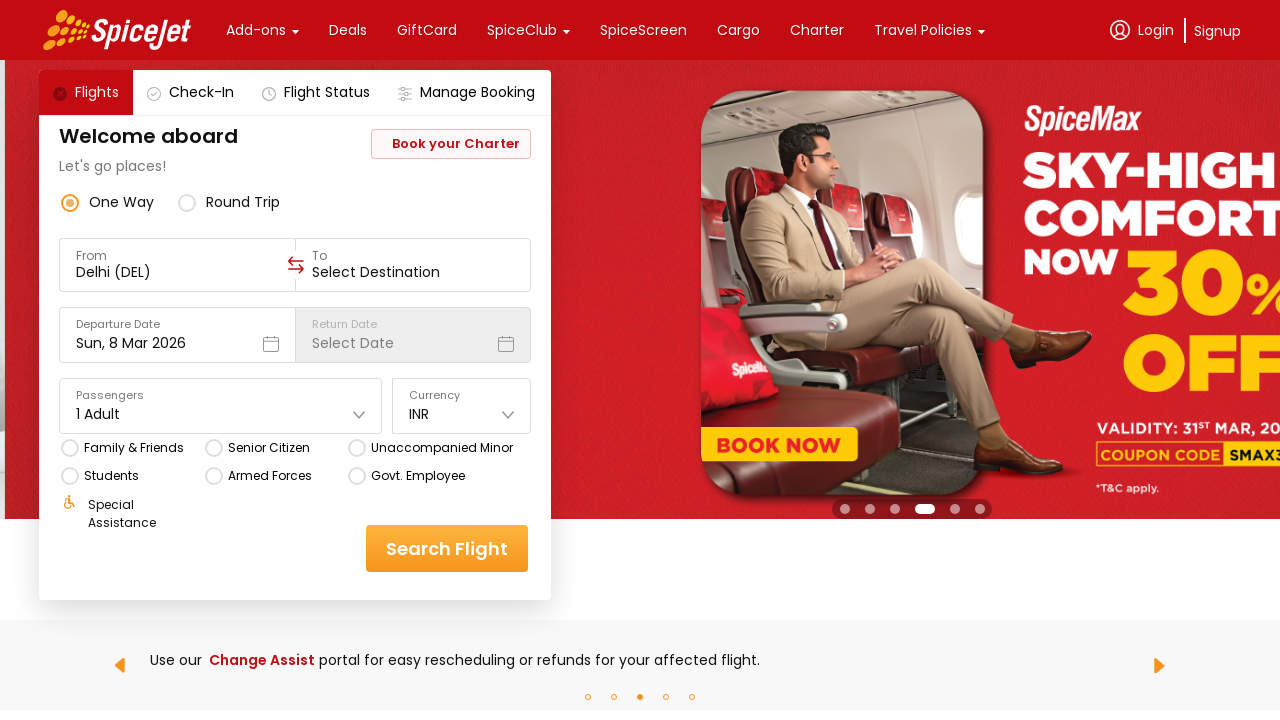

Evaluated naturalWidth property of image 24: 84
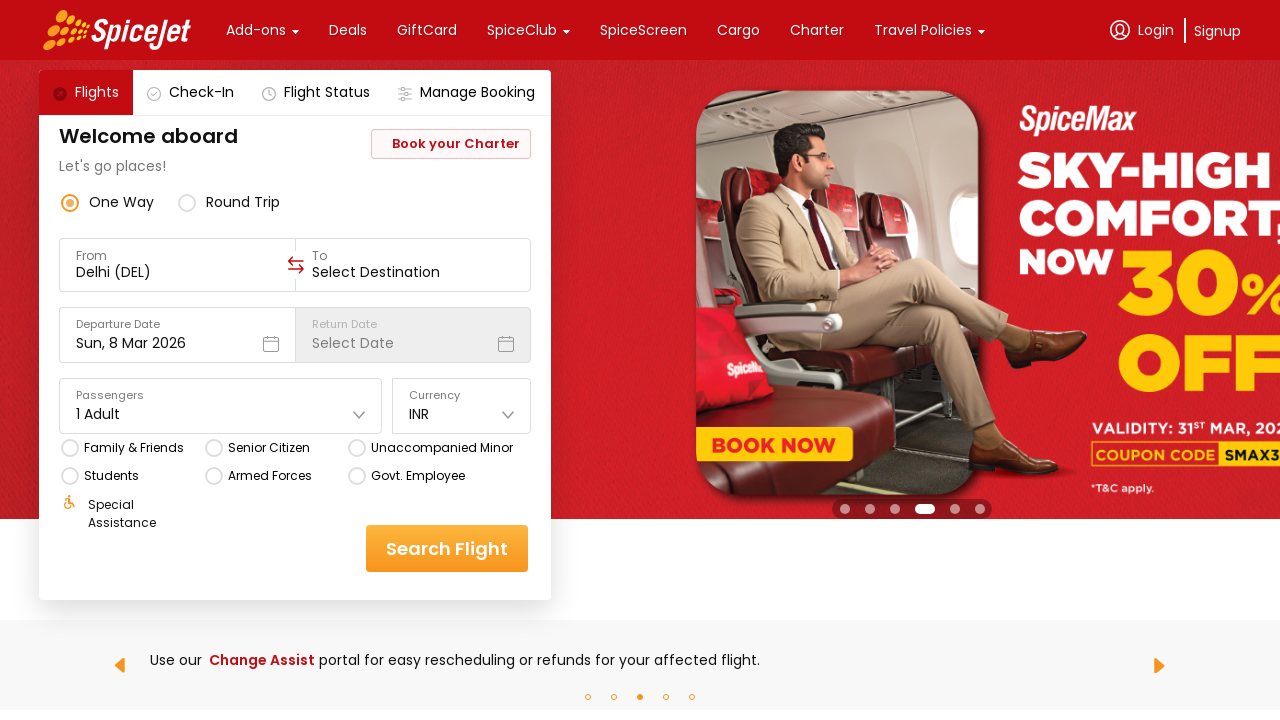

Selected image 25 of 32 for verification
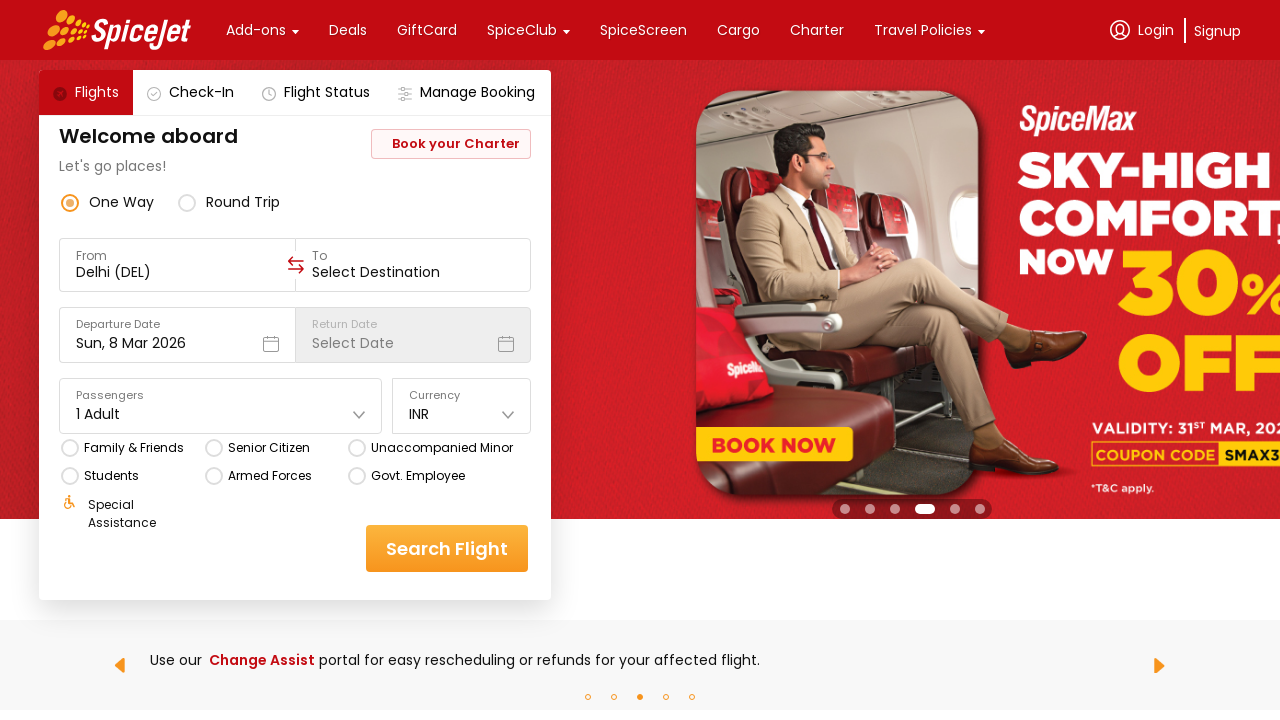

Evaluated naturalWidth property of image 25: 84
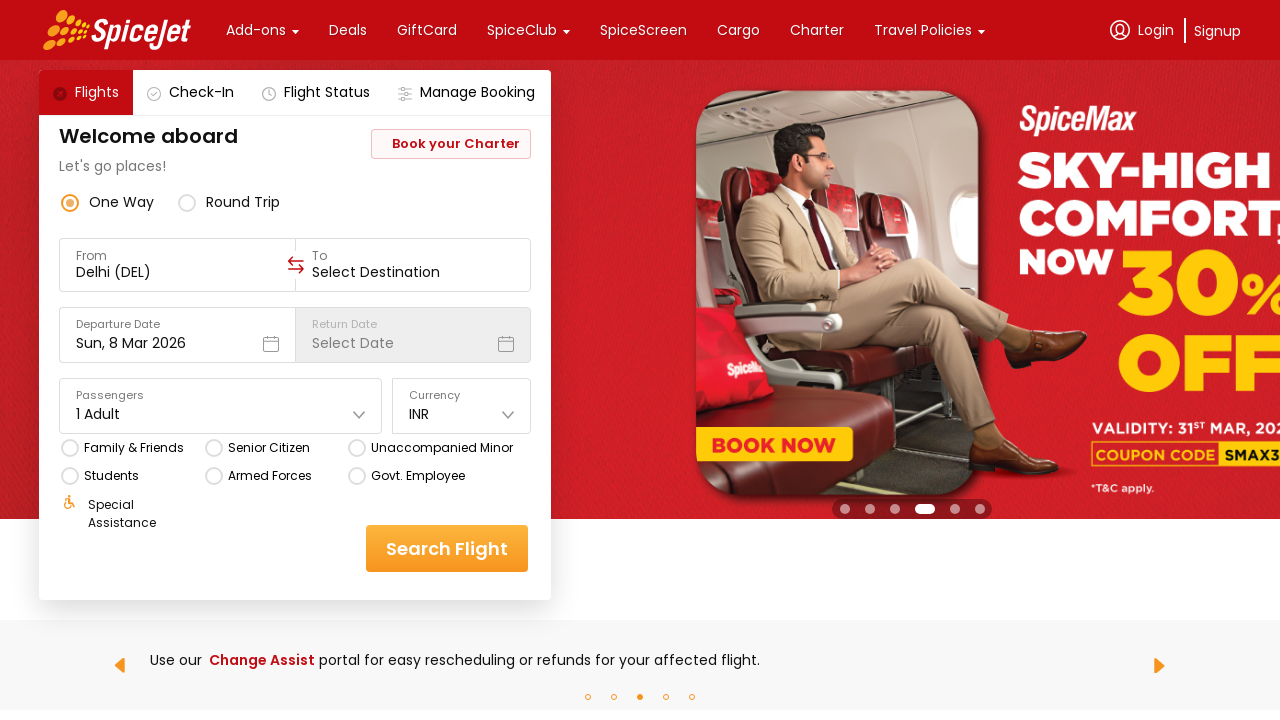

Selected image 26 of 32 for verification
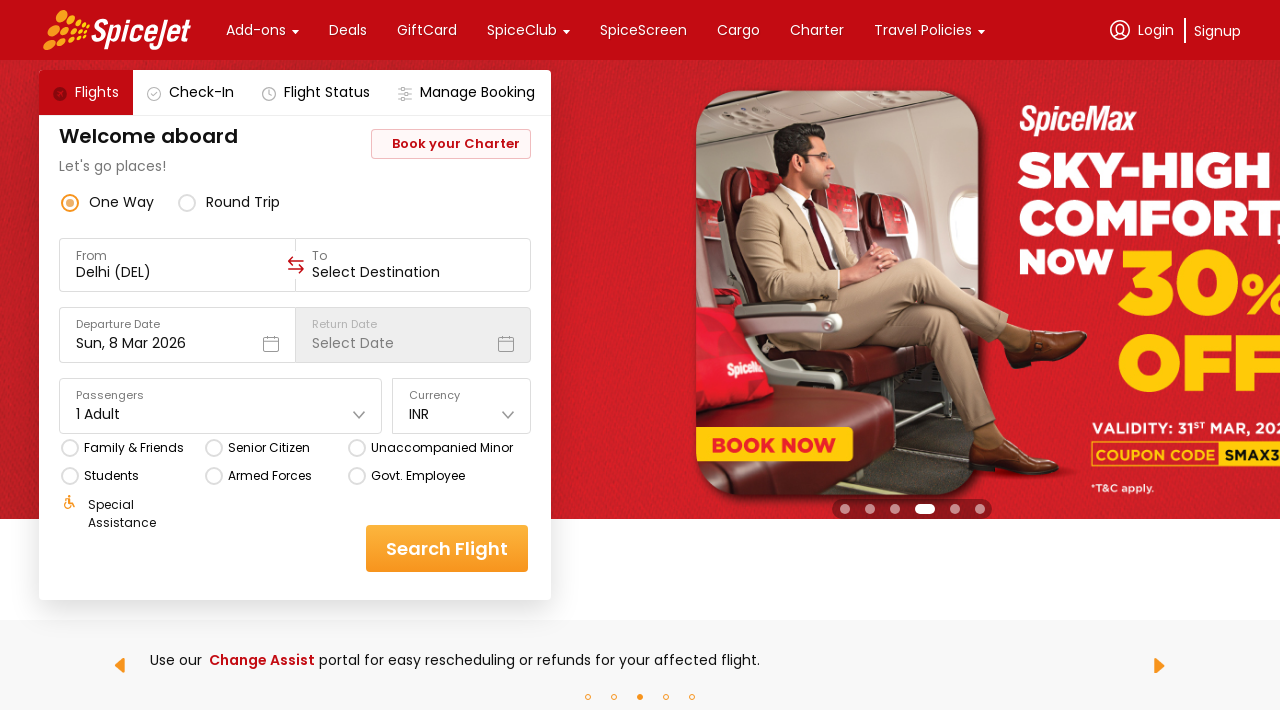

Evaluated naturalWidth property of image 26: 84
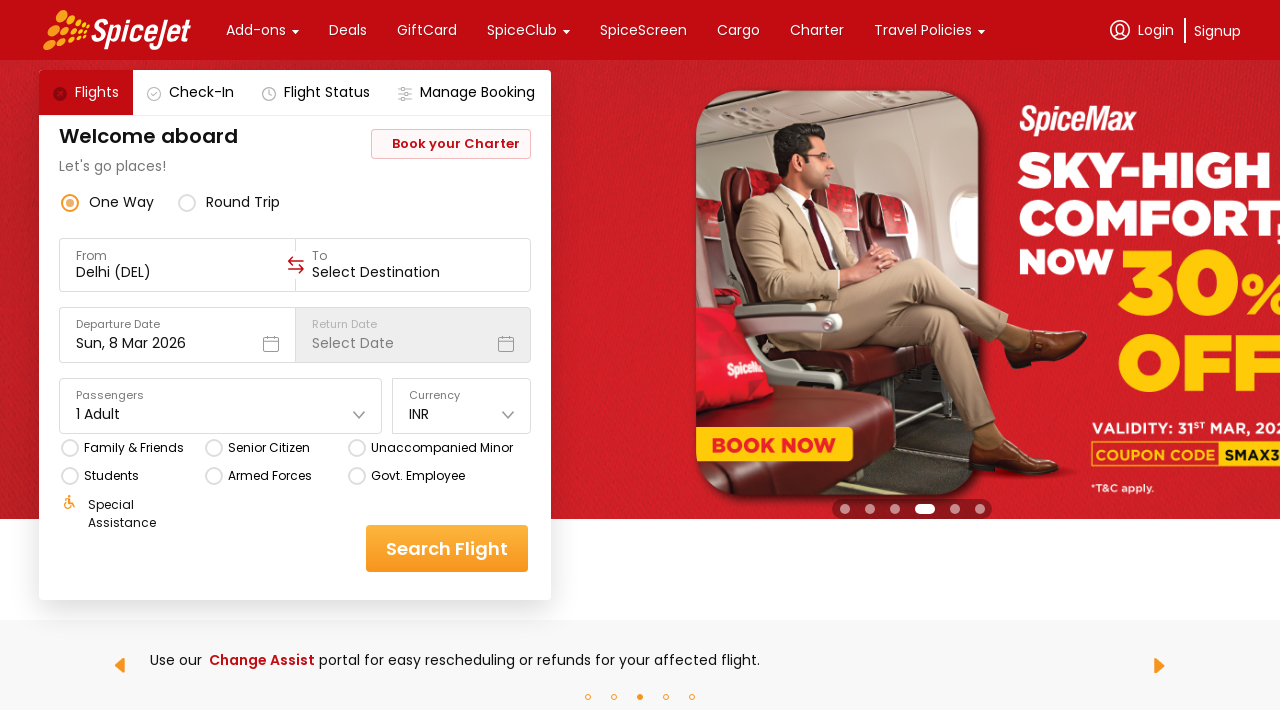

Selected image 27 of 32 for verification
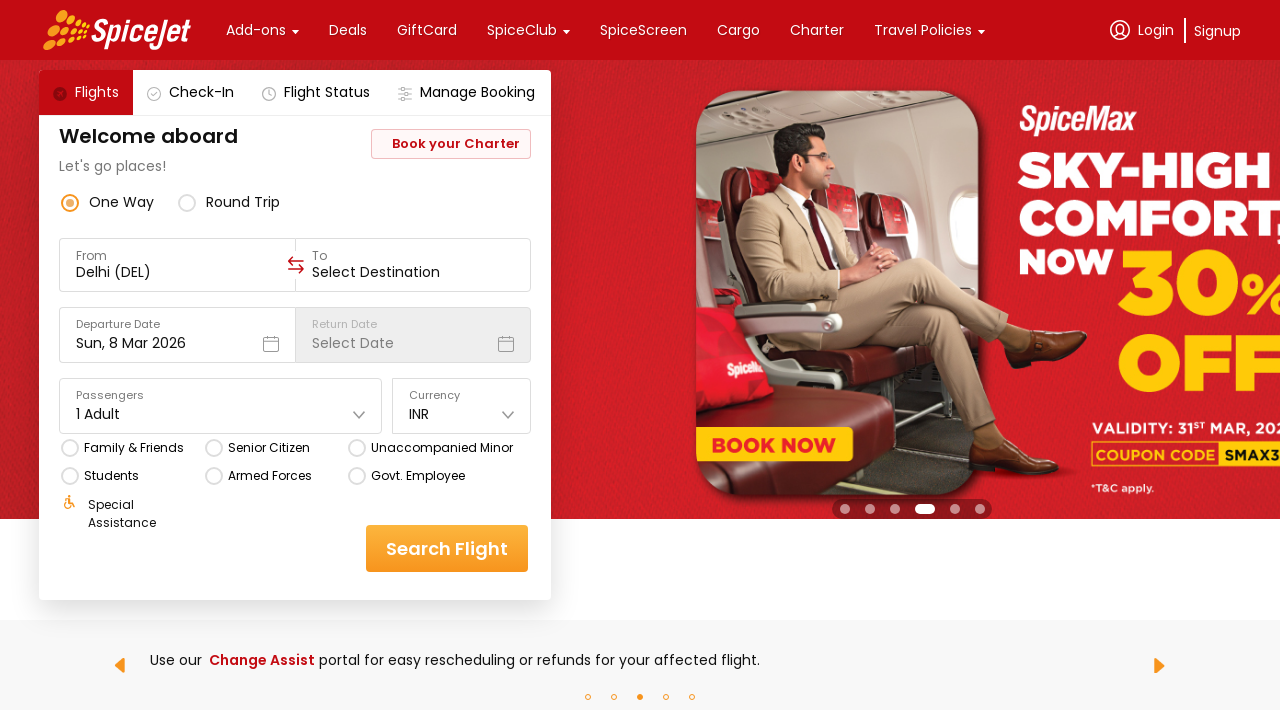

Evaluated naturalWidth property of image 27: 84
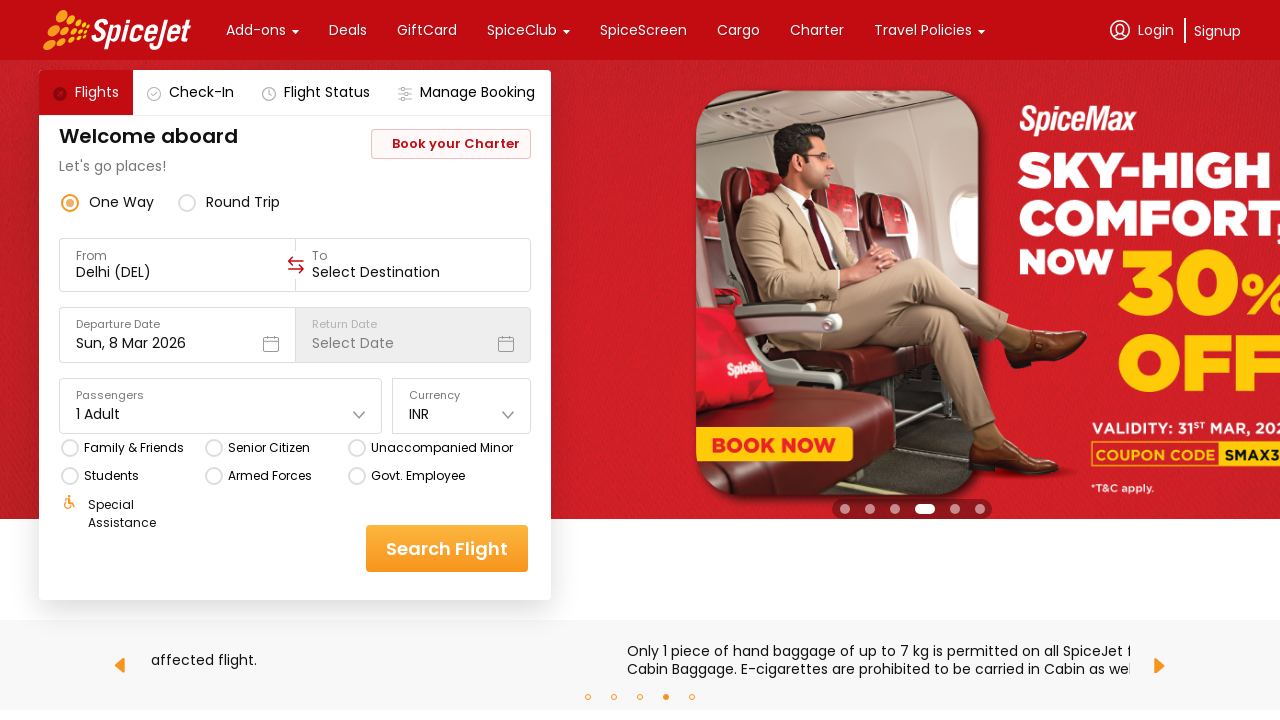

Selected image 28 of 32 for verification
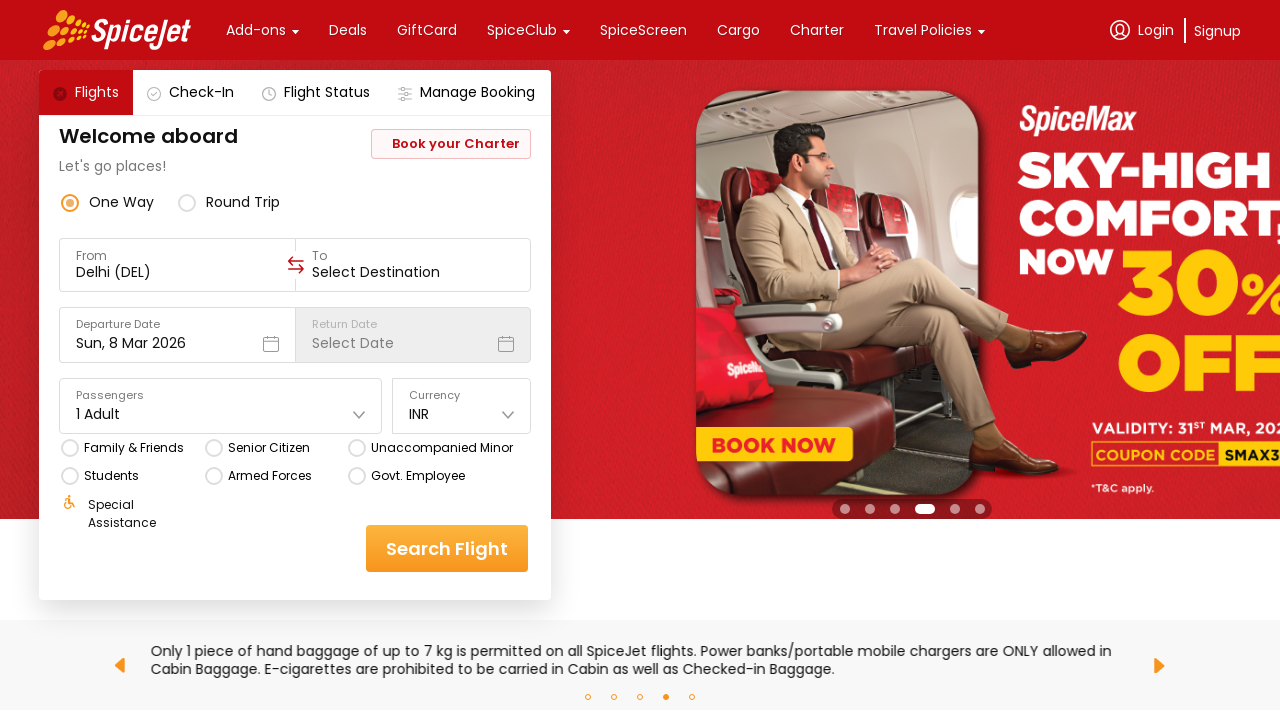

Evaluated naturalWidth property of image 28: 84
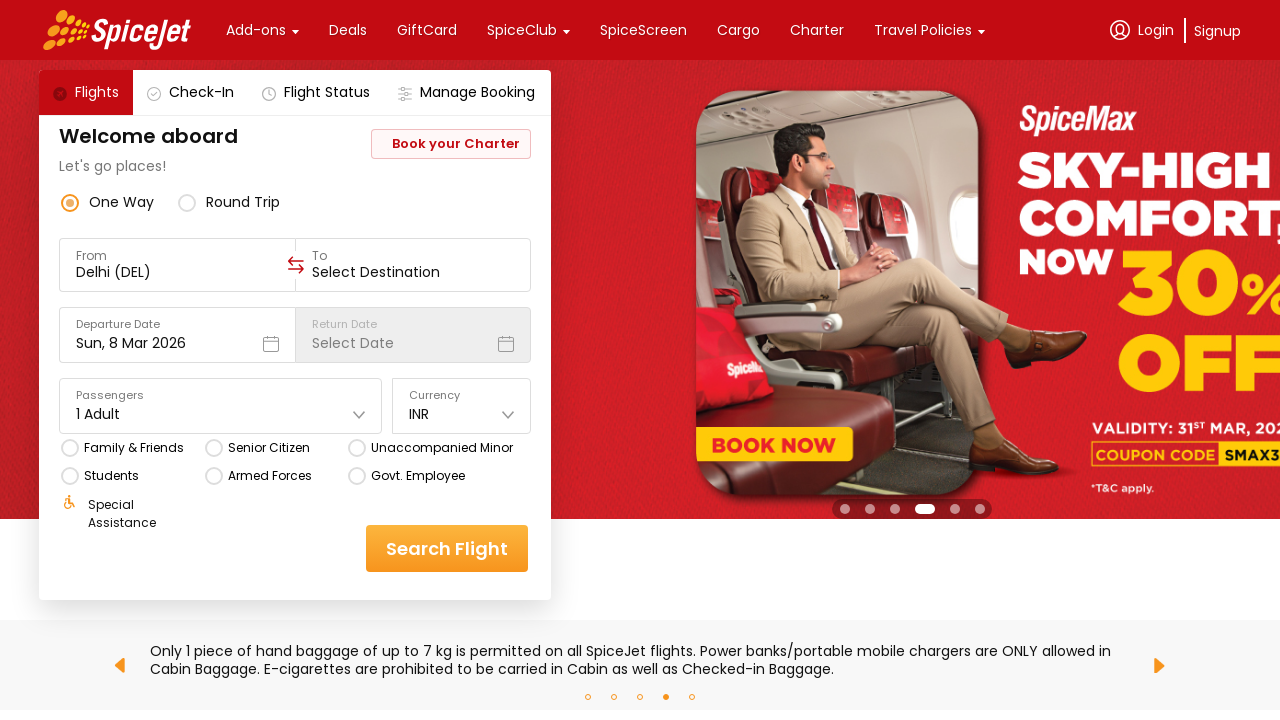

Selected image 29 of 32 for verification
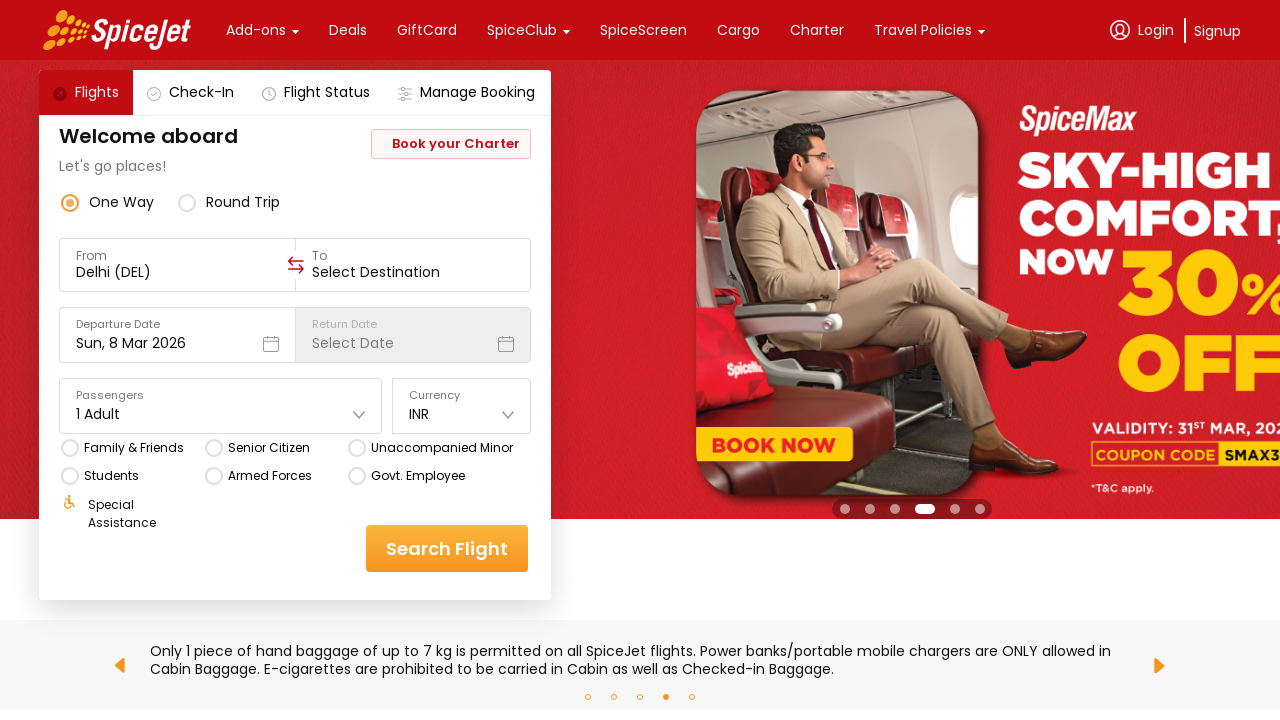

Evaluated naturalWidth property of image 29: 84
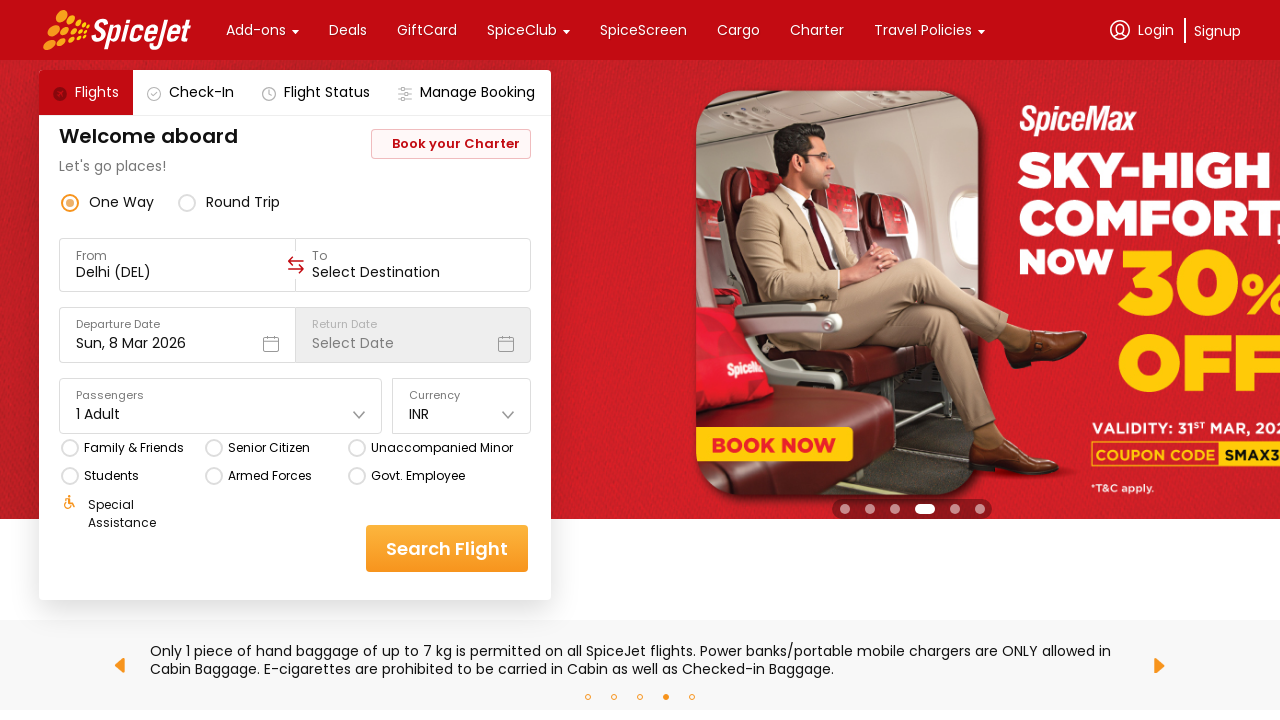

Selected image 30 of 32 for verification
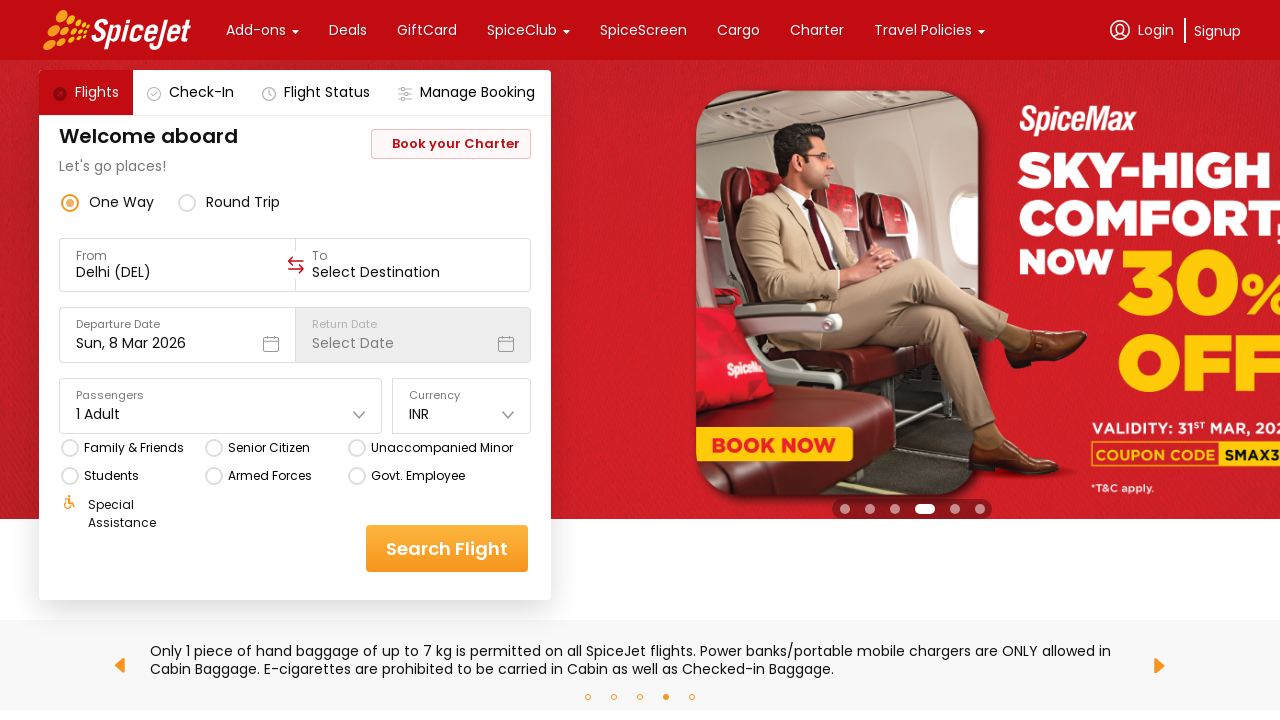

Evaluated naturalWidth property of image 30: 84
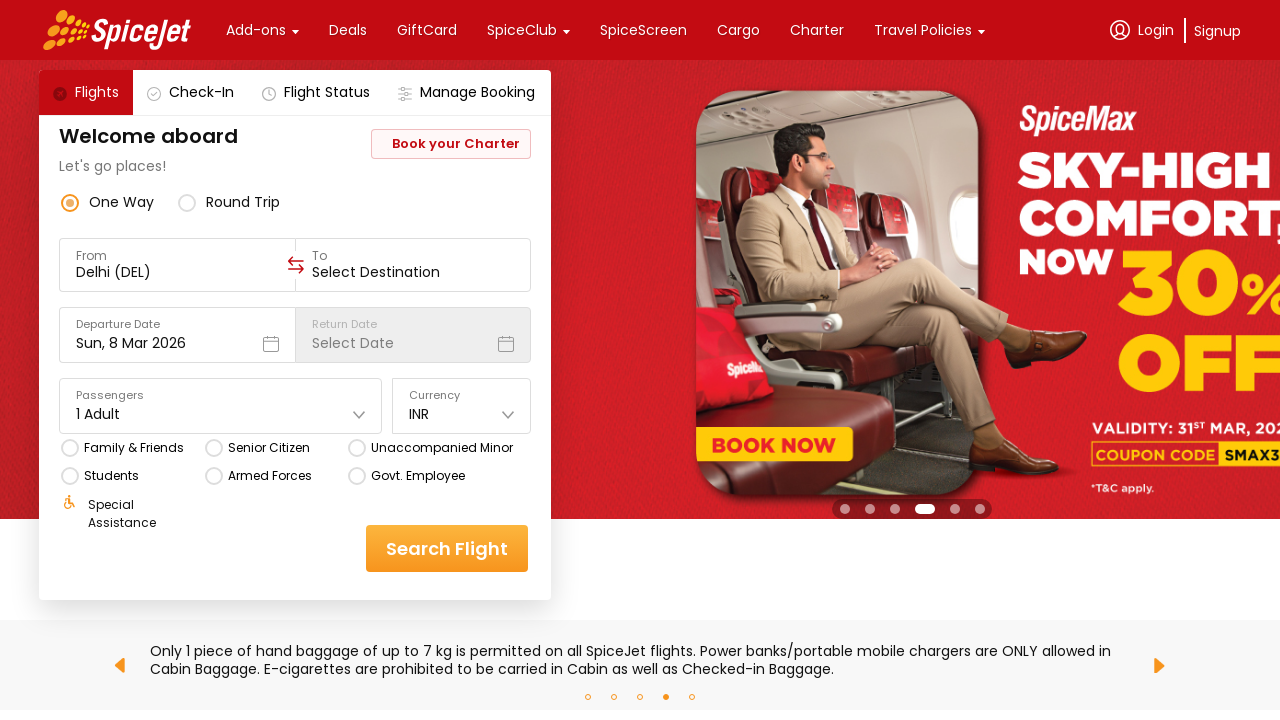

Selected image 31 of 32 for verification
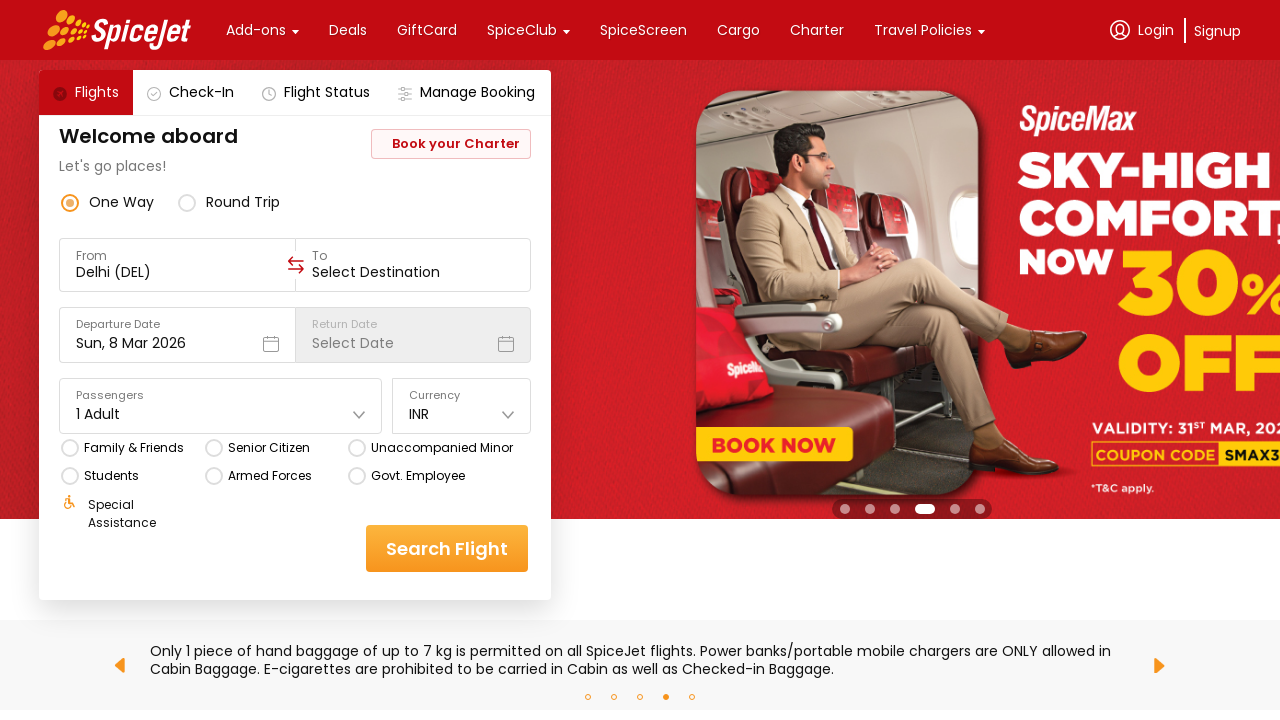

Evaluated naturalWidth property of image 31: 84
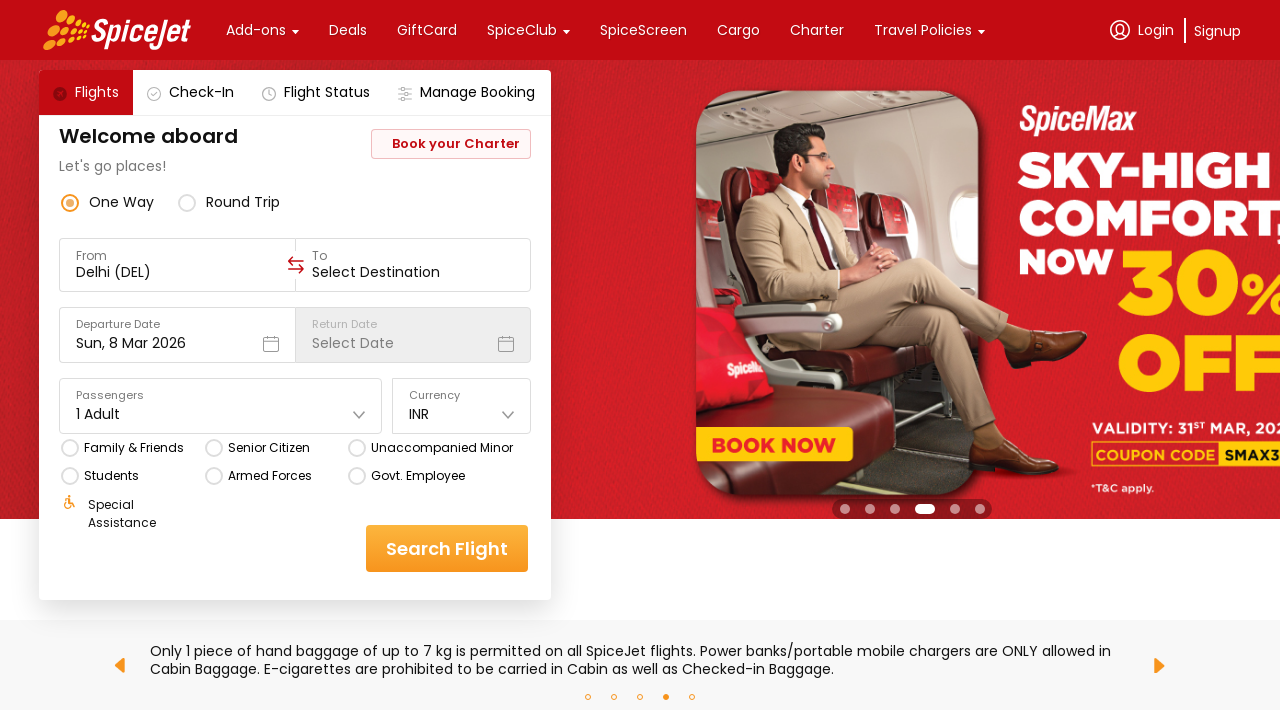

Selected image 32 of 32 for verification
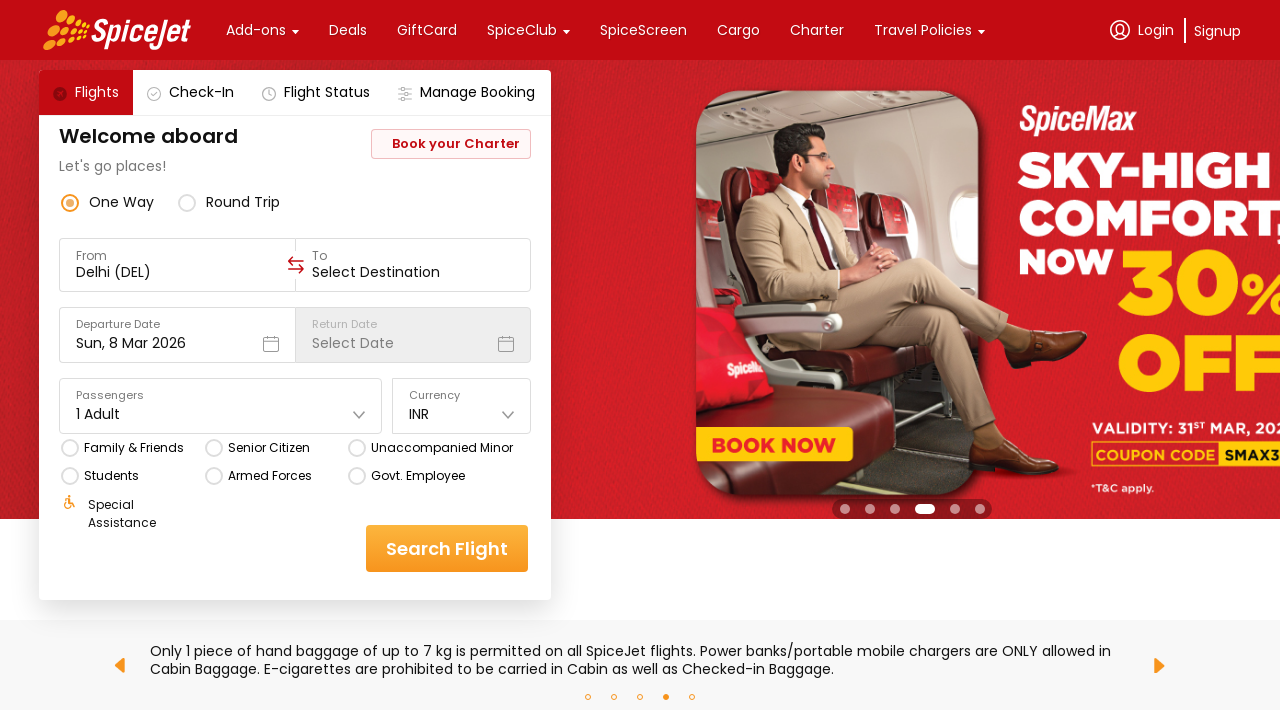

Evaluated naturalWidth property of image 32: 84
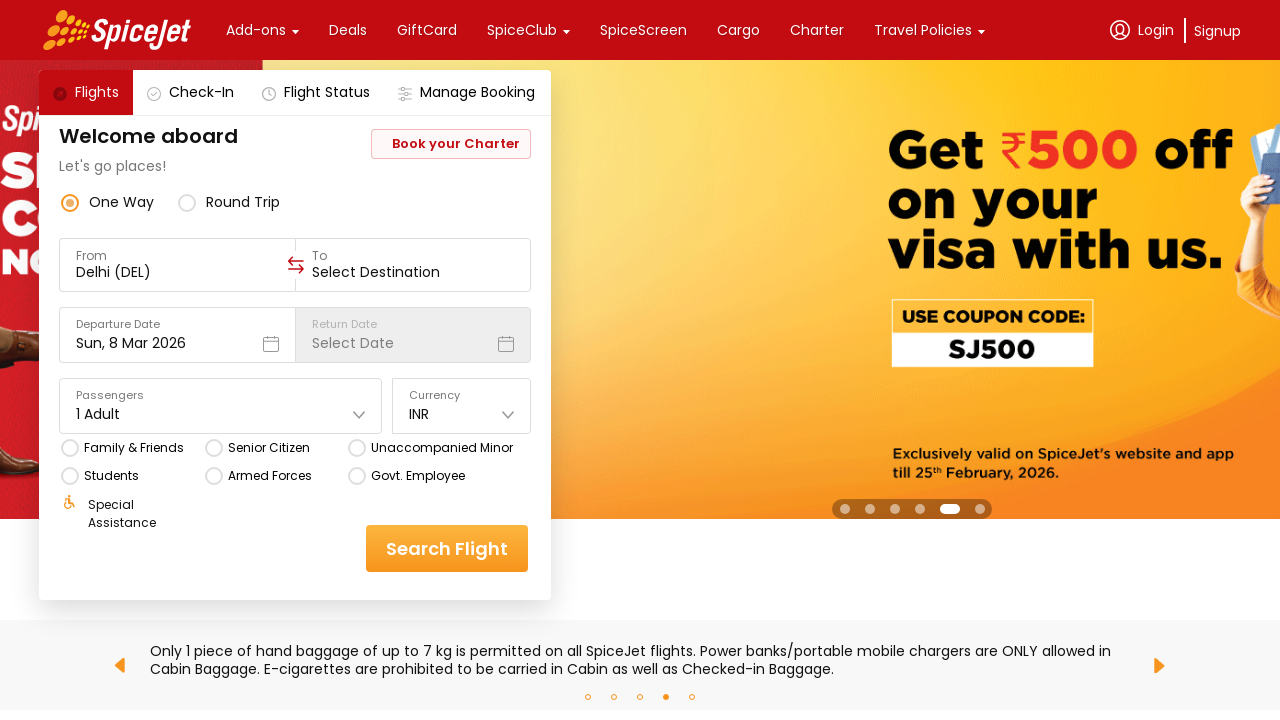

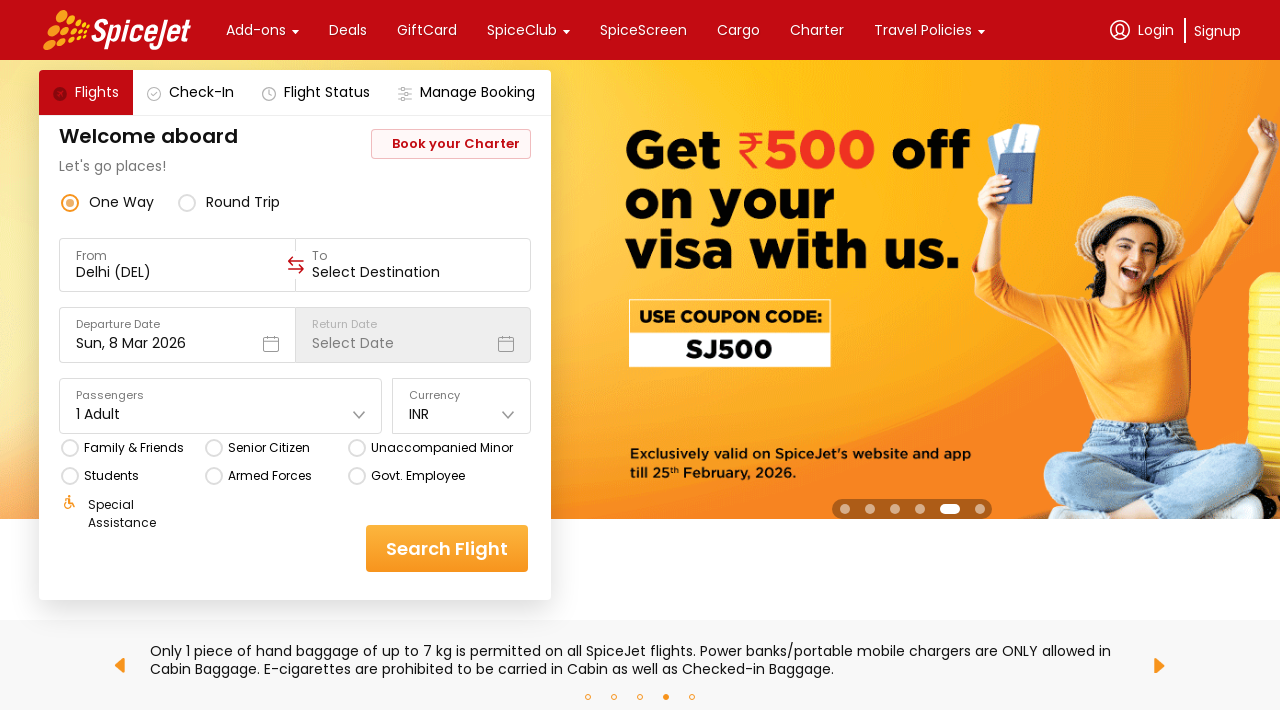